Logs in as a customer and performs deposit and withdrawal operations across multiple accounts, verifying the balance after each transaction

Starting URL: https://www.globalsqa.com/angularJs-protractor/BankingProject/#/login

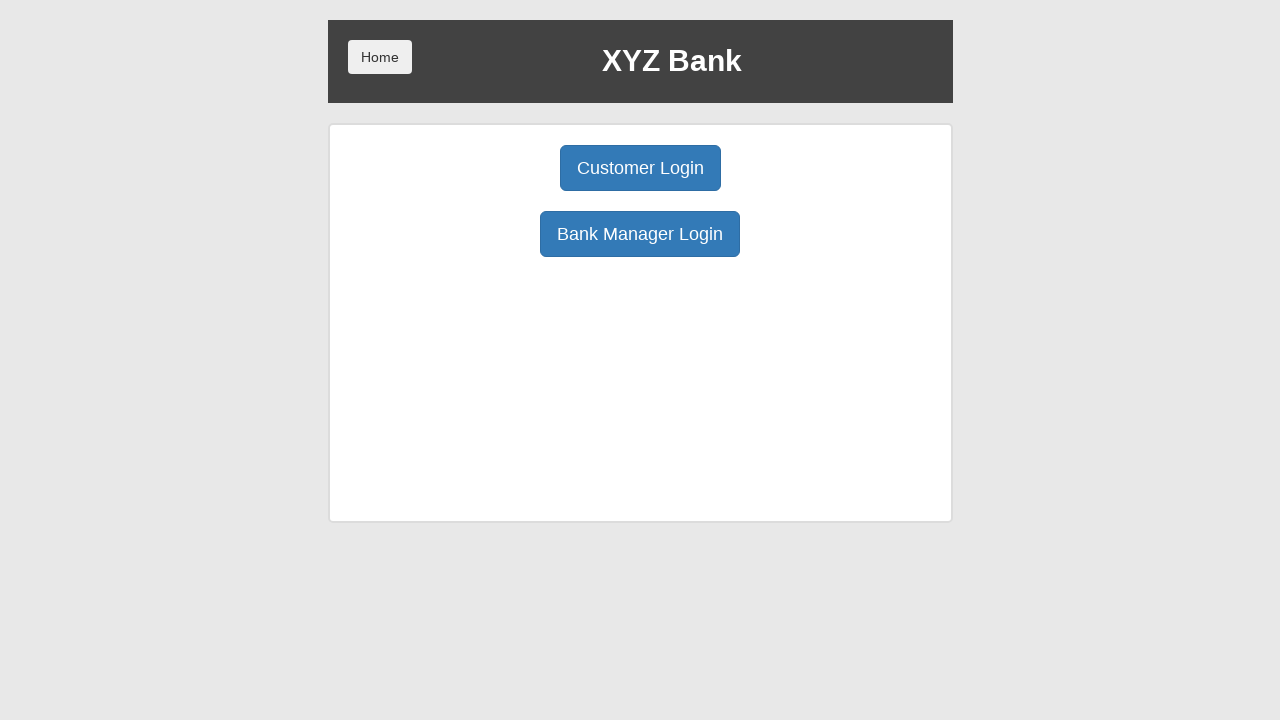

Clicked Customer Login button at (640, 168) on xpath=/html/body/div/div/div[2]/div/div[1]/div[1]/button
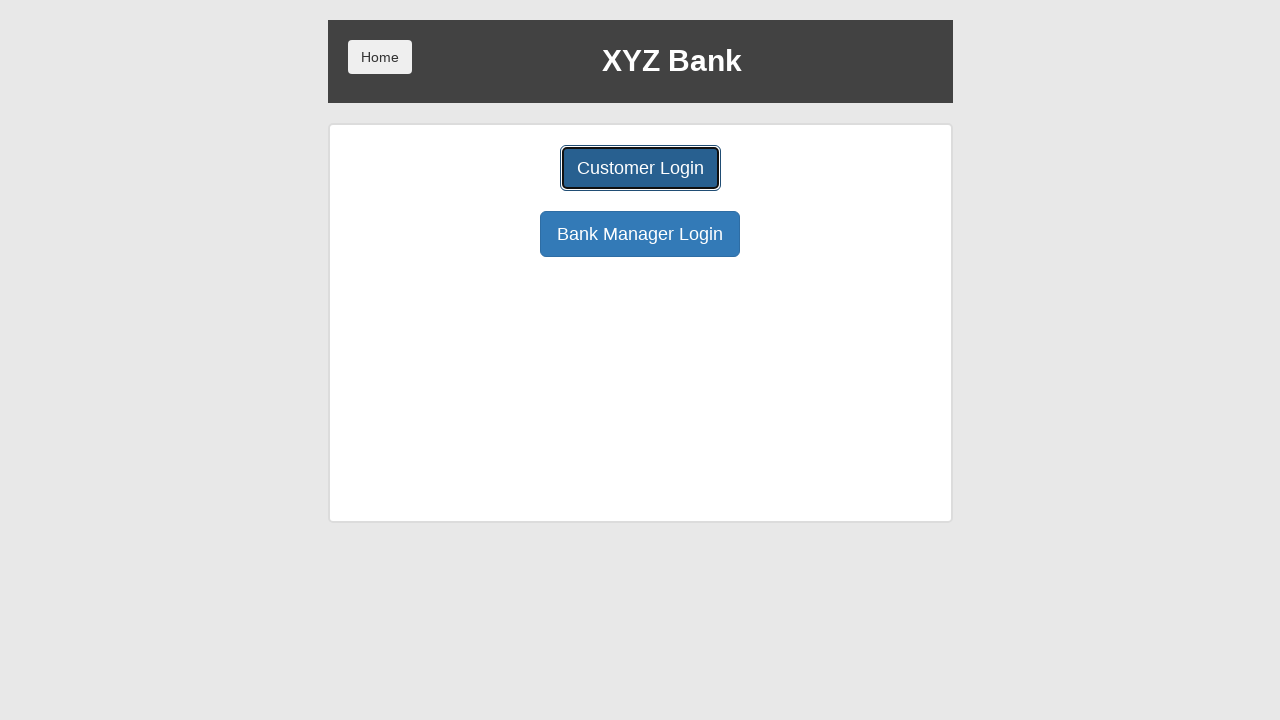

Selected Harry Potter from customer dropdown on #userSelect
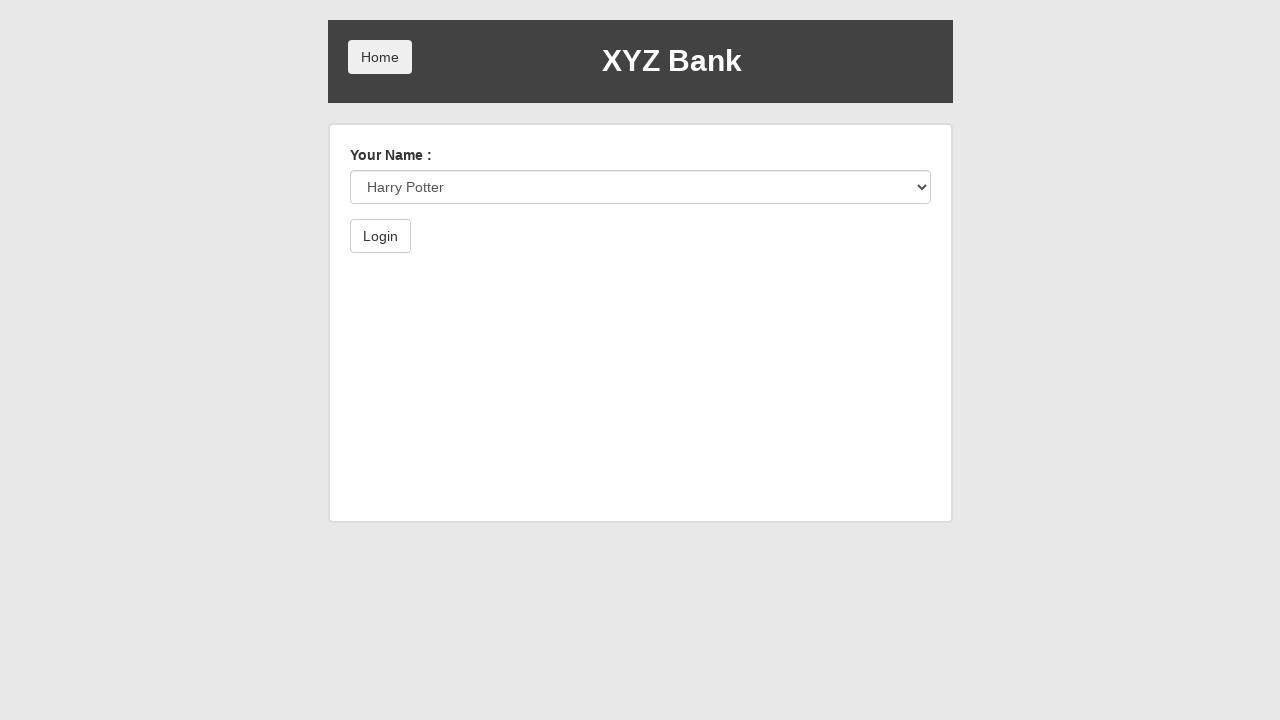

Clicked Login button to authenticate as Harry Potter at (380, 236) on xpath=/html/body/div/div/div[2]/div/form/button
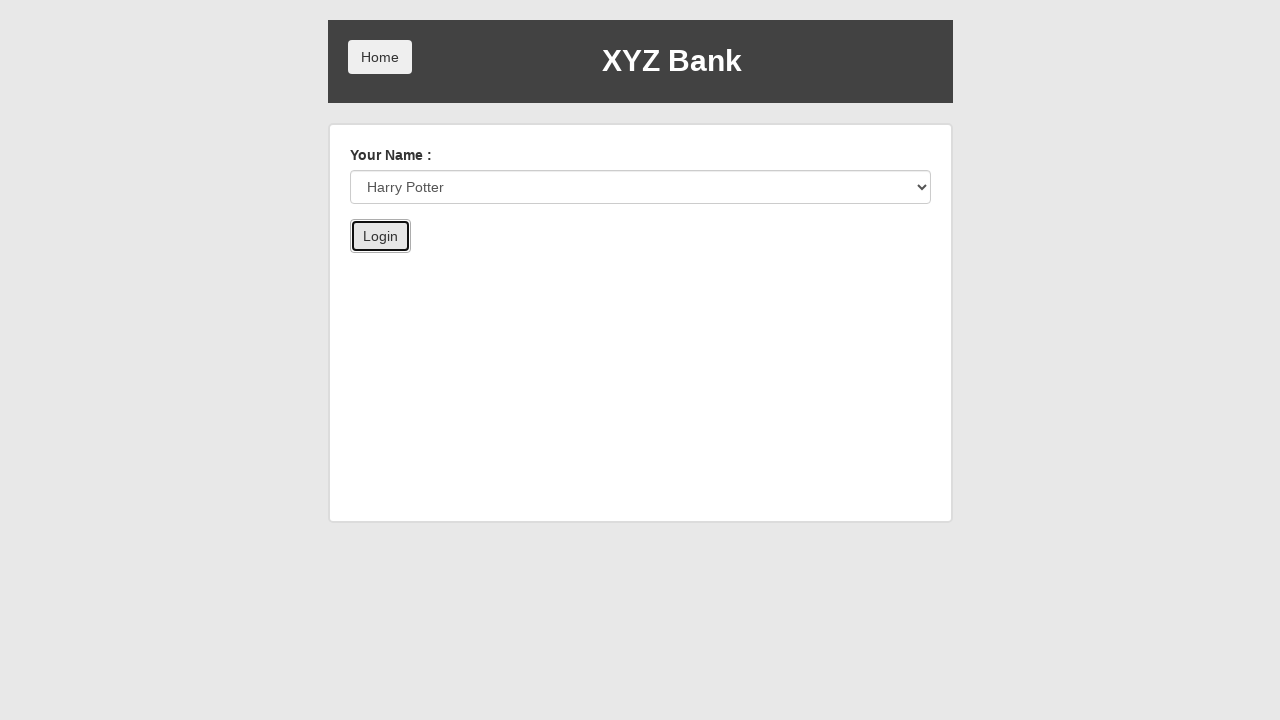

Waited for page to load after login
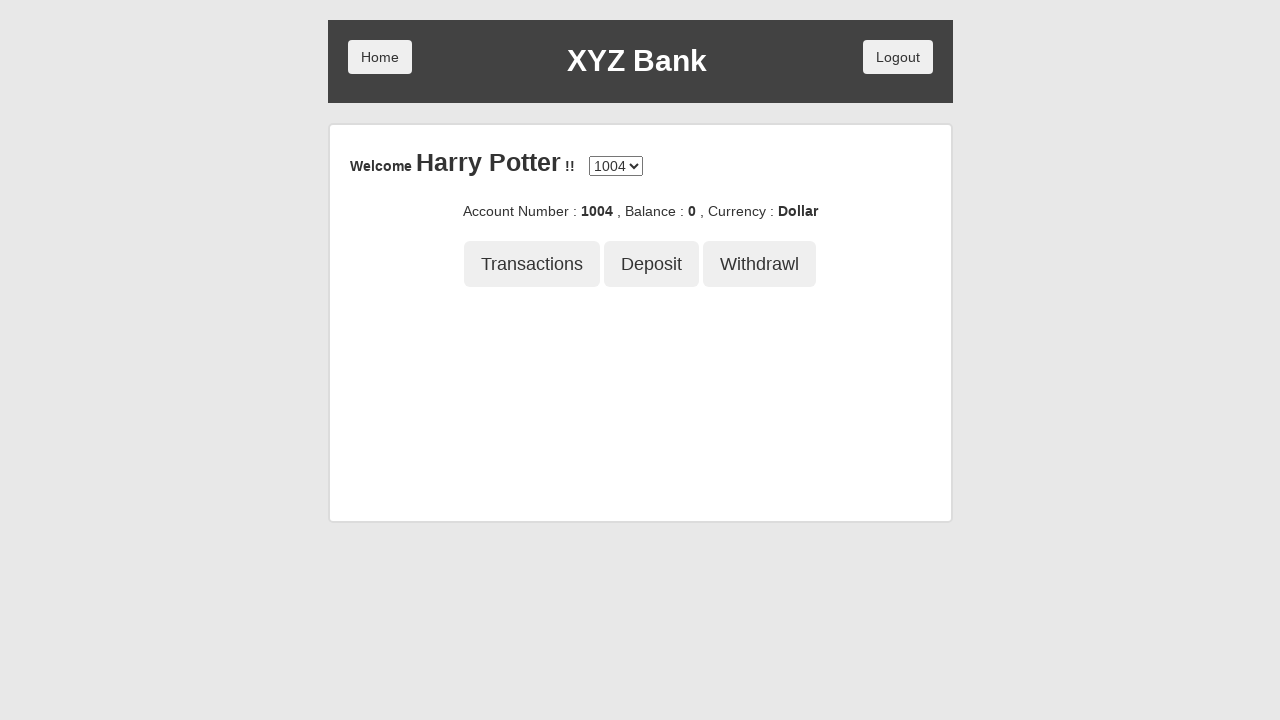

Selected account at index 0 on #accountSelect
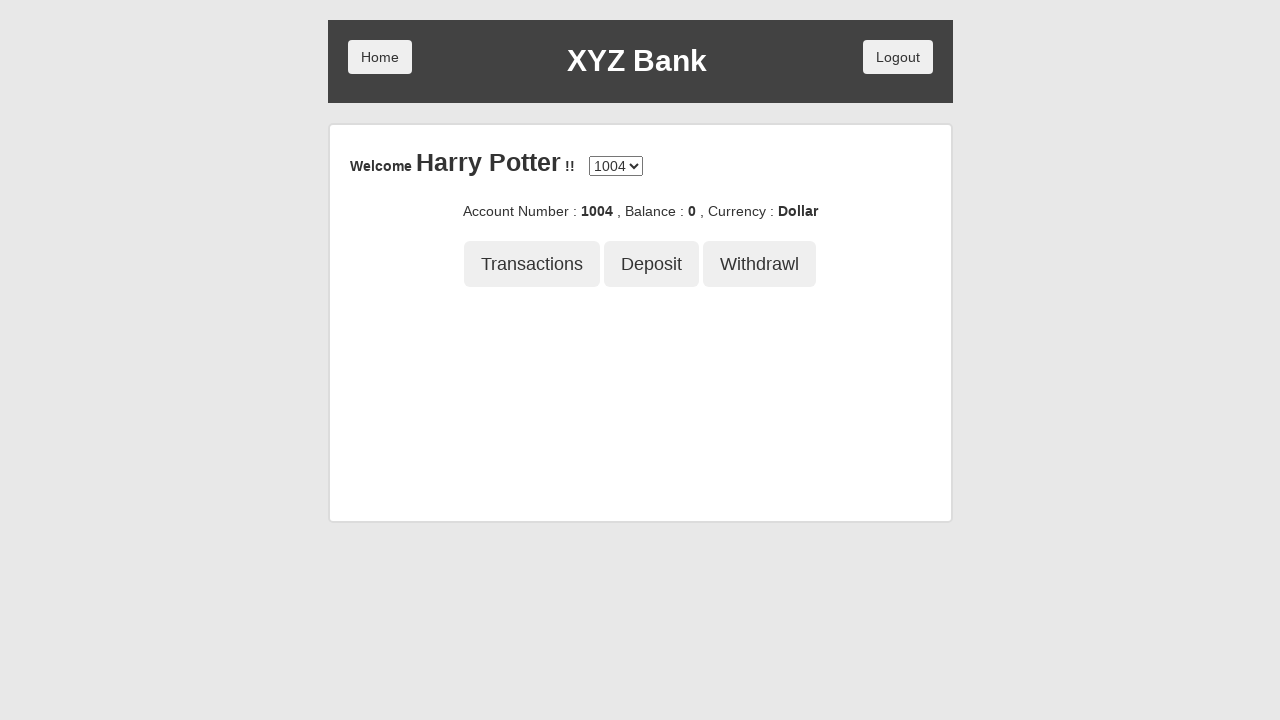

Waited for account selection to complete
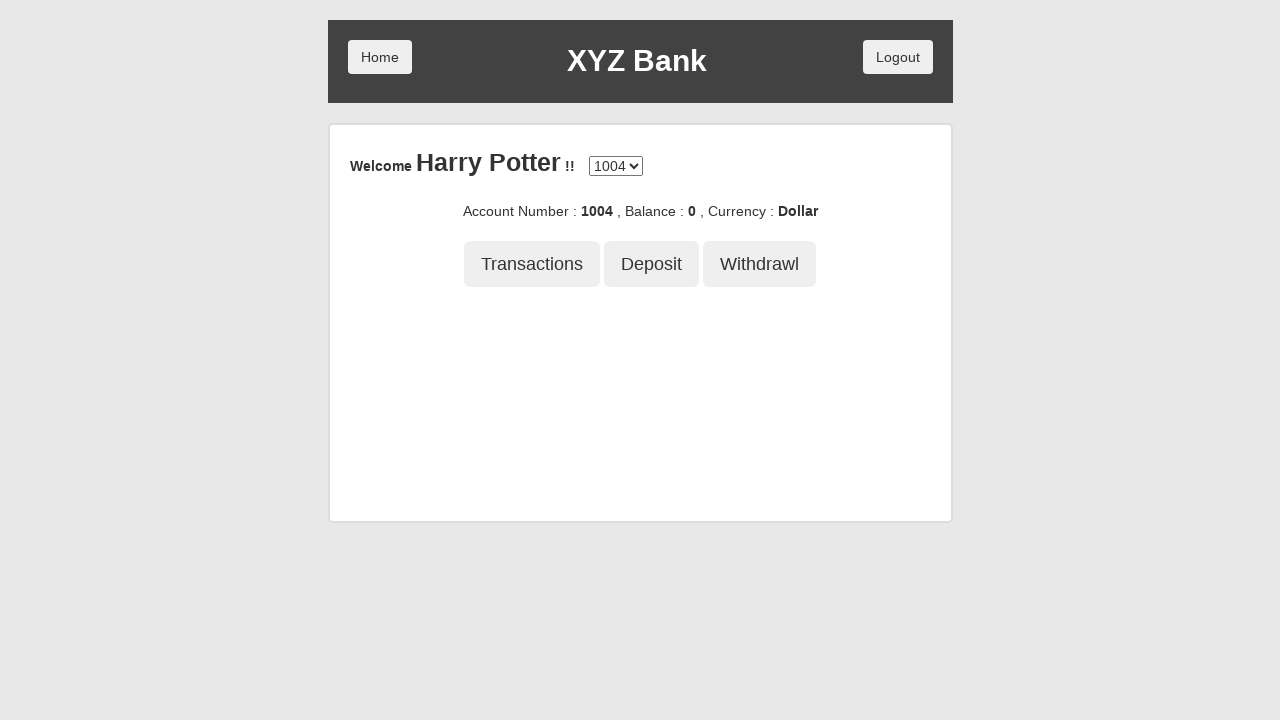

Clicked Deposit button at (652, 264) on xpath=/html/body/div/div/div[2]/div/div[3]/button[2]
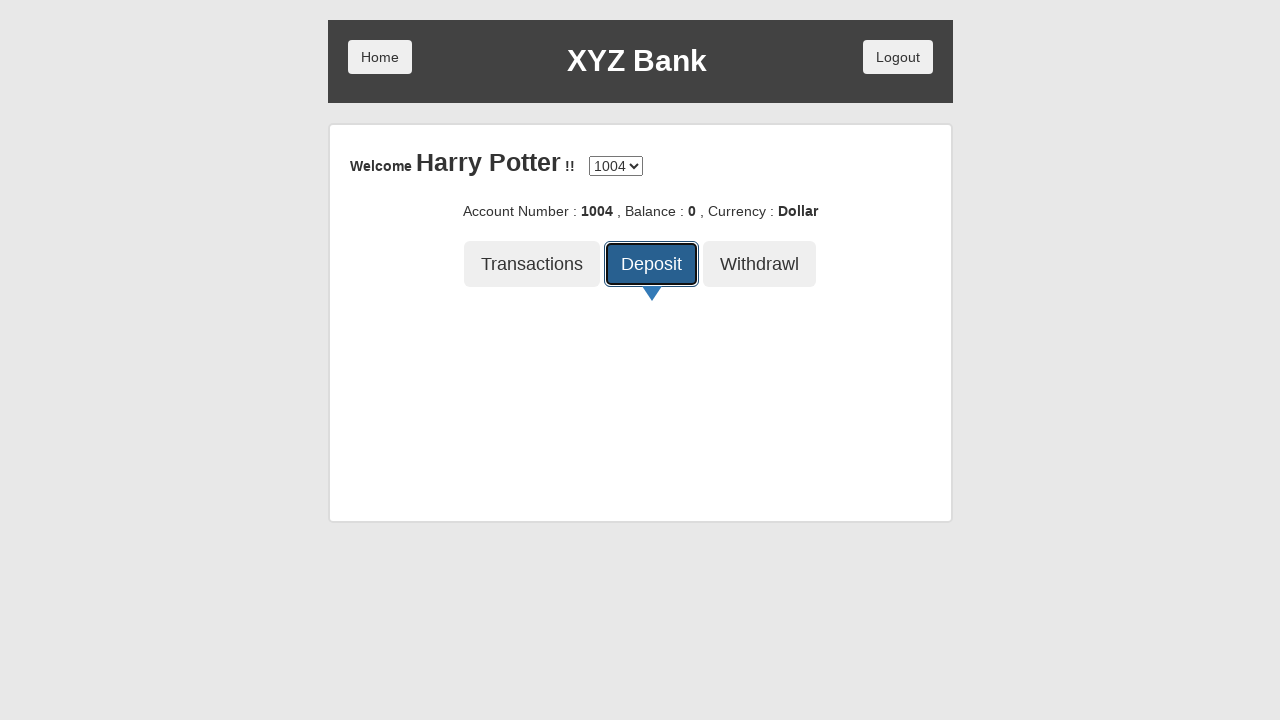

Entered deposit amount: 5000 on xpath=/html/body/div/div/div[2]/div/div[4]/div/form/div/input
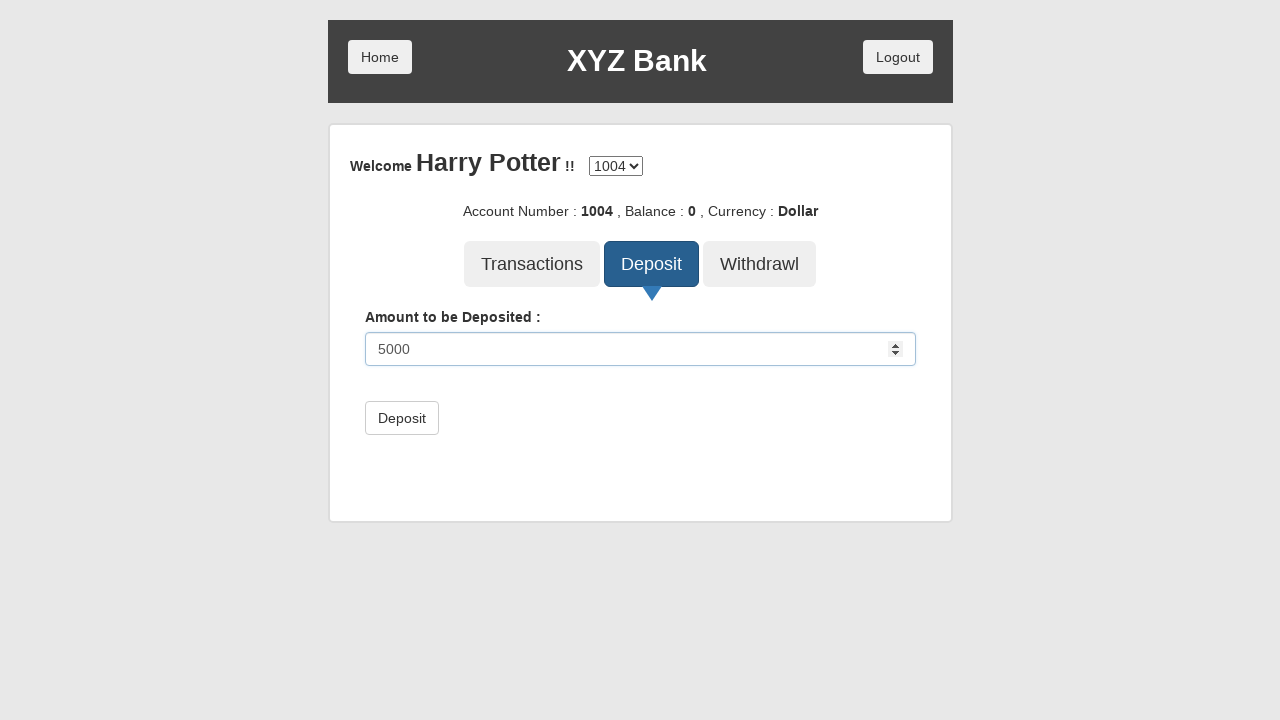

Submitted deposit transaction at (402, 418) on xpath=/html/body/div/div/div[2]/div/div[4]/div/form/button
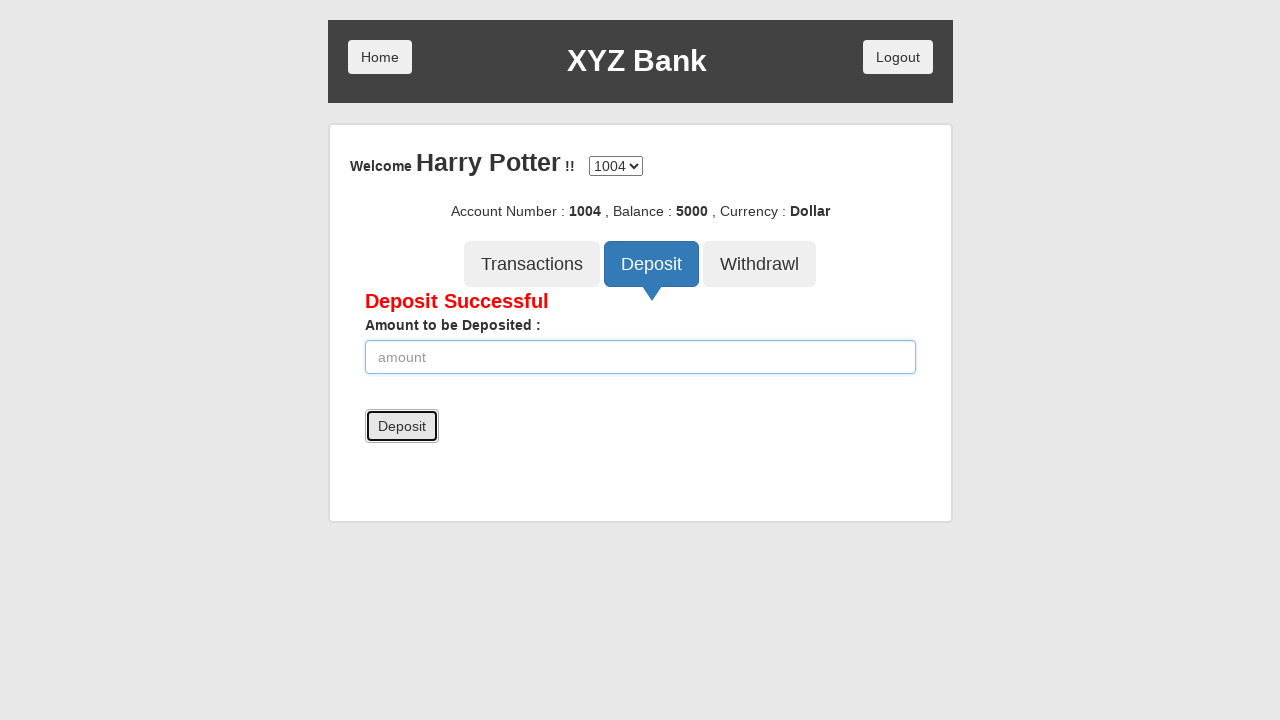

Waited for deposit to complete
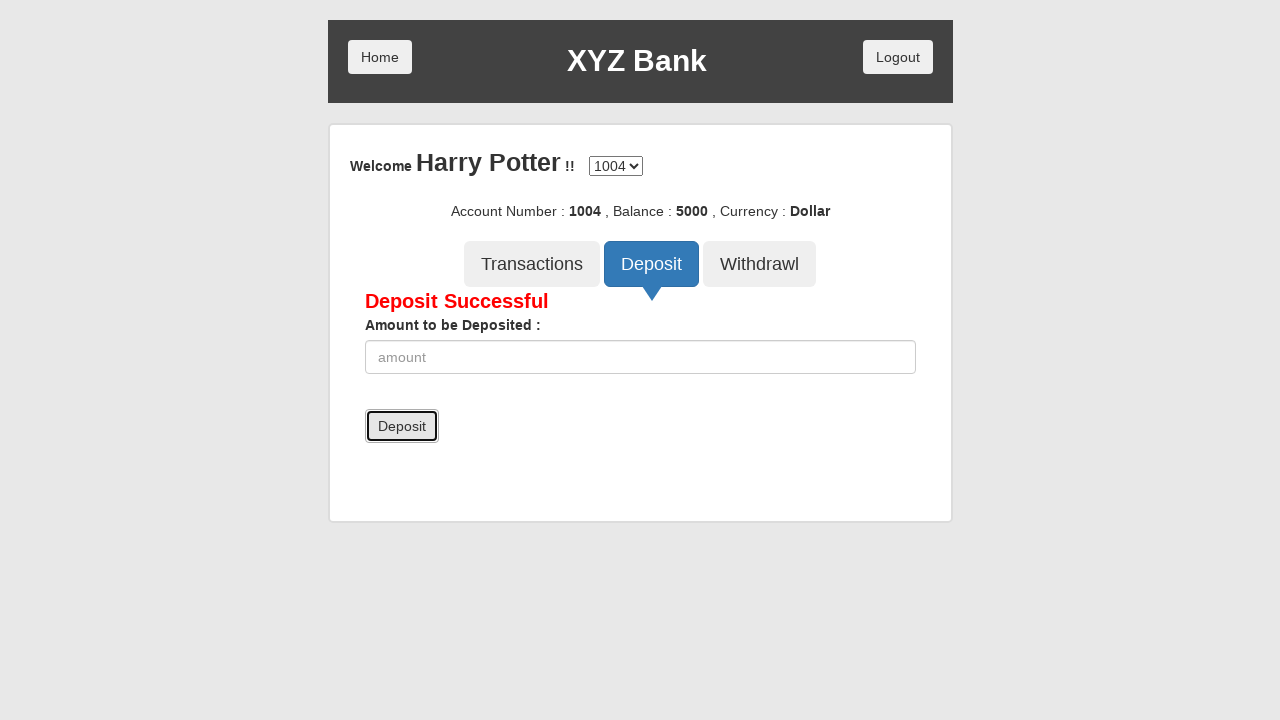

Clicked Withdrawal button at (760, 264) on xpath=/html/body/div/div/div[2]/div/div[3]/button[3]
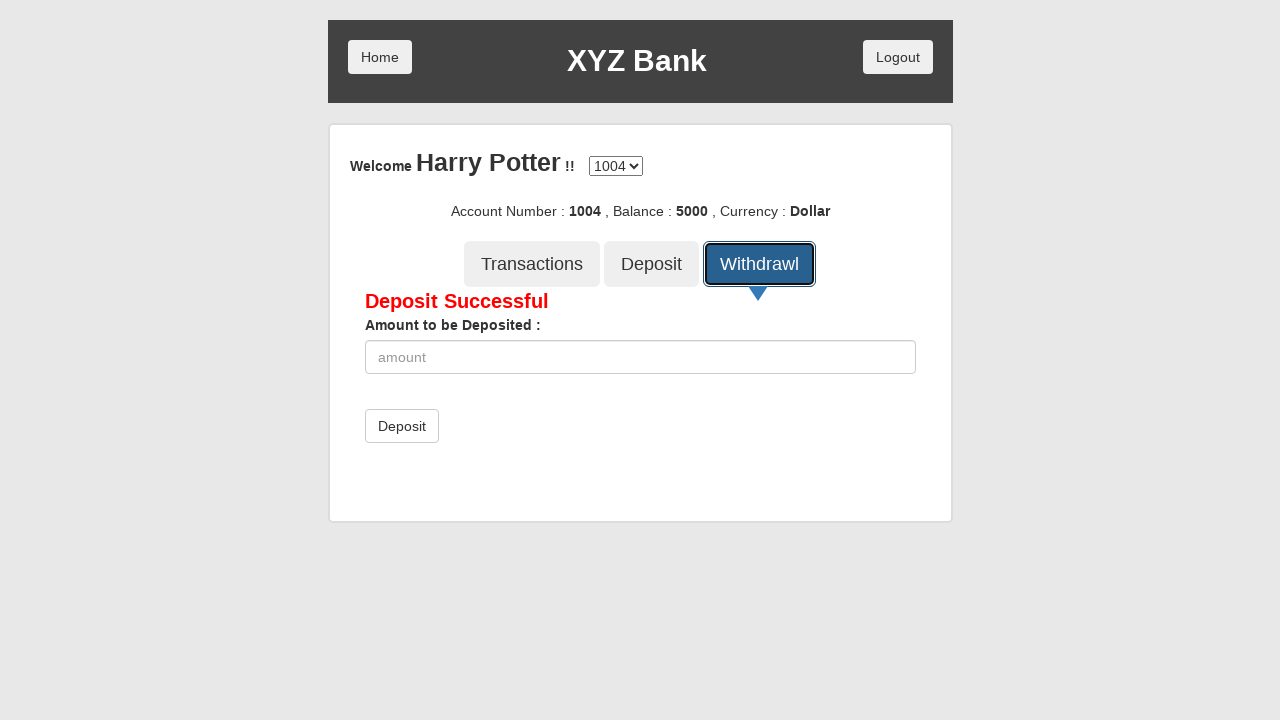

Waited for withdrawal form to load
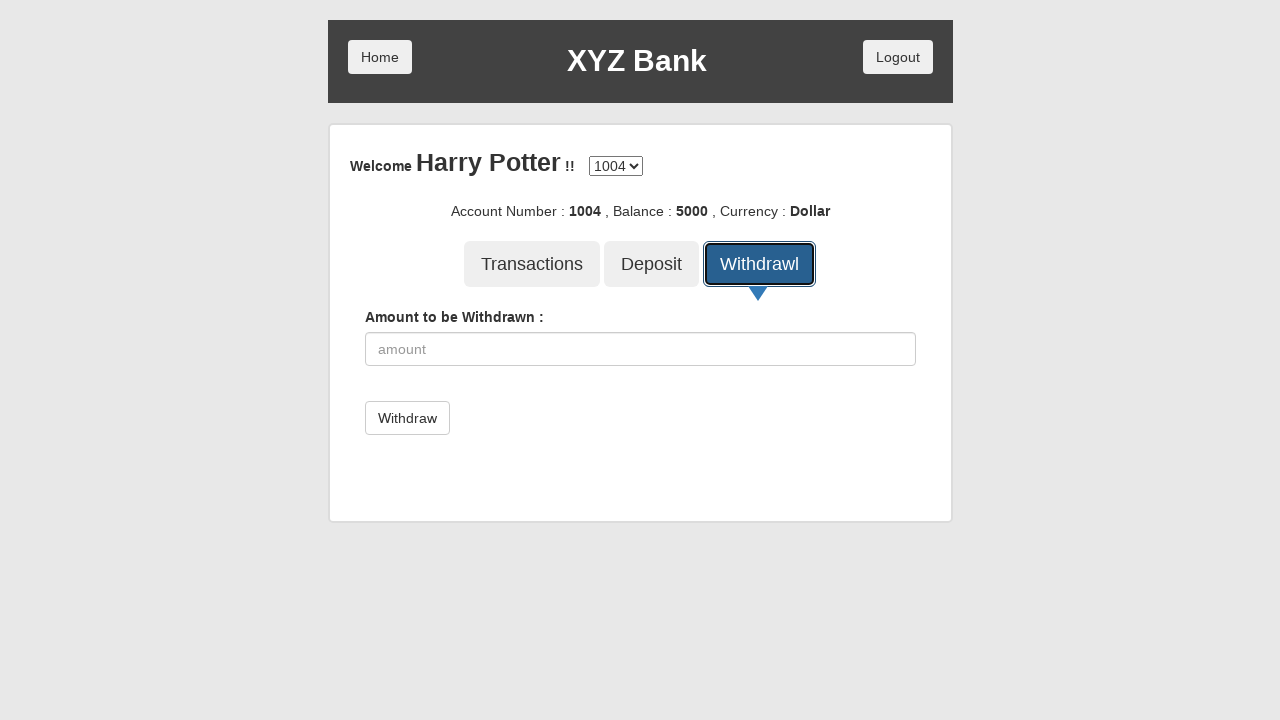

Entered withdrawal amount: 1500 on xpath=/html/body/div/div/div[2]/div/div[4]/div/form/div/input
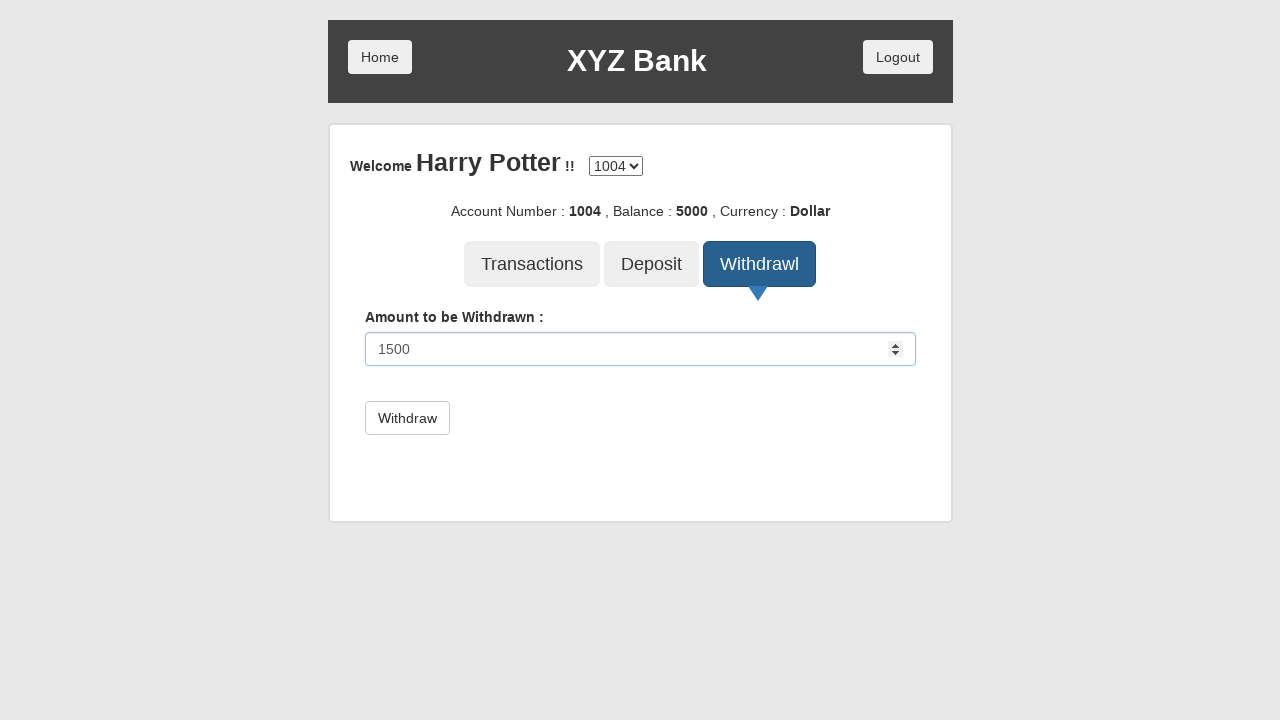

Submitted withdrawal transaction at (407, 418) on xpath=/html/body/div/div/div[2]/div/div[4]/div/form/button
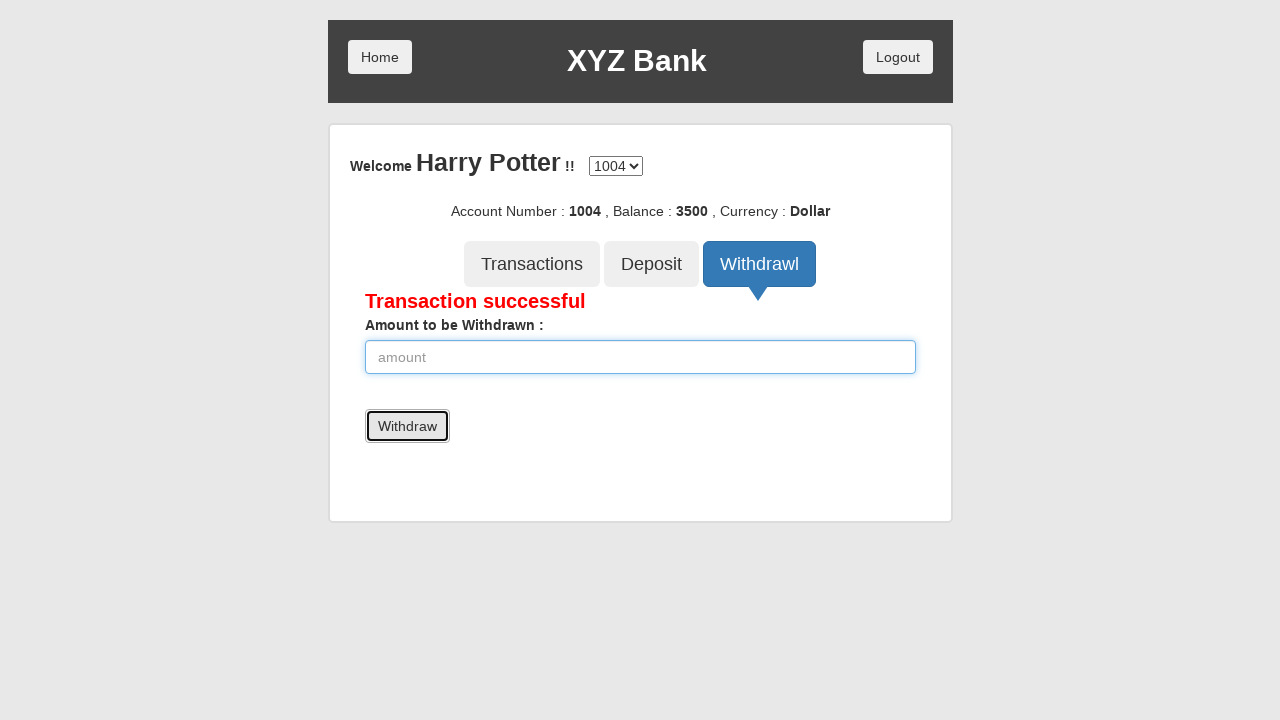

Retrieved current balance: 3500
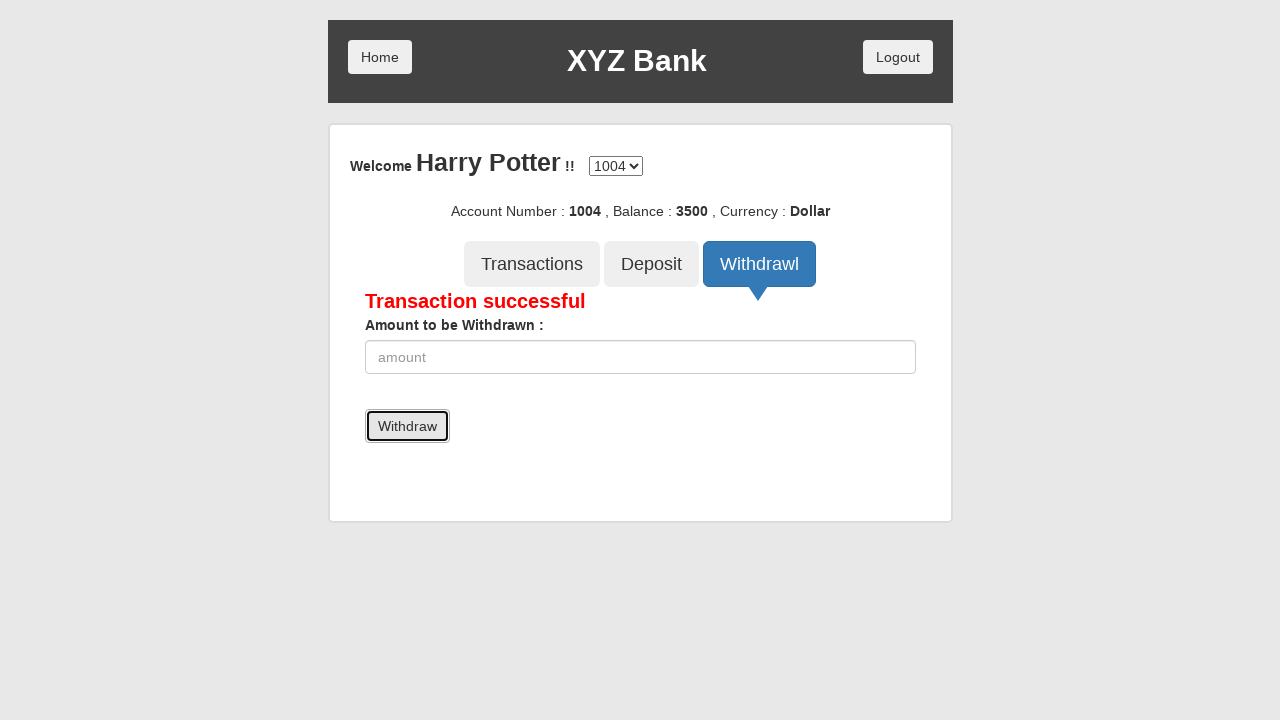

Verified balance is correct: 3500 == 3500
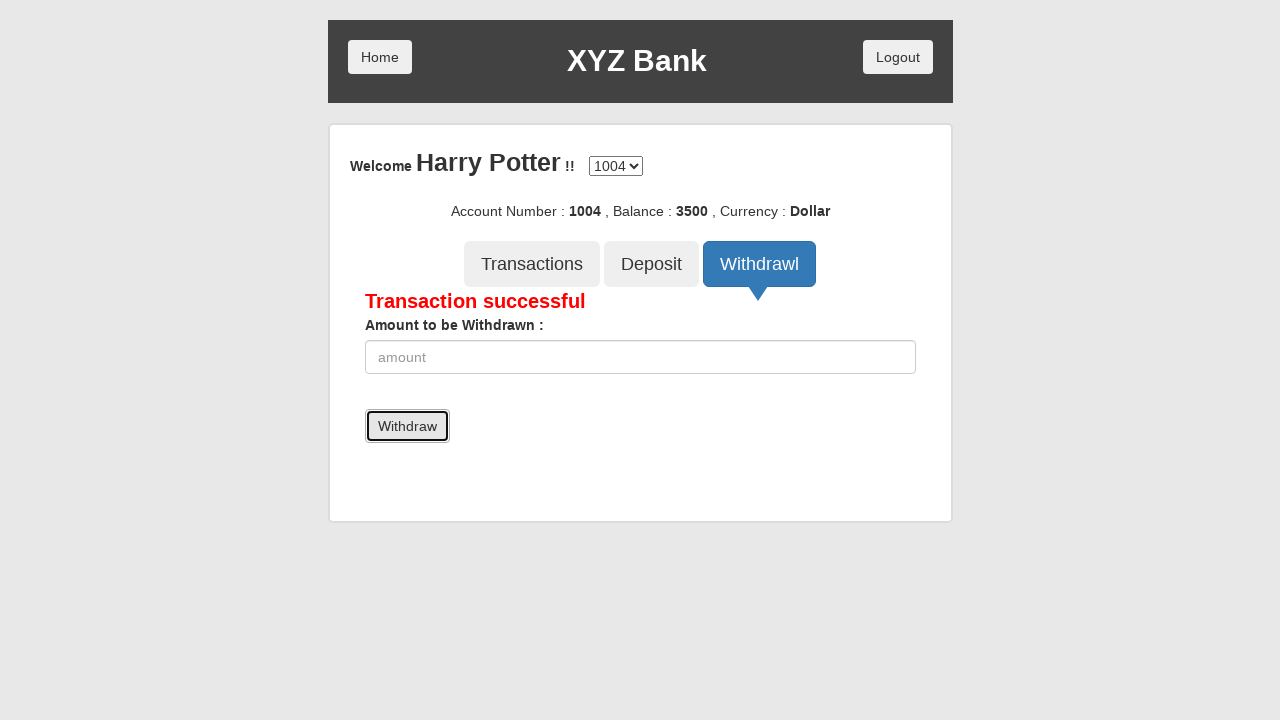

Waited before processing next account
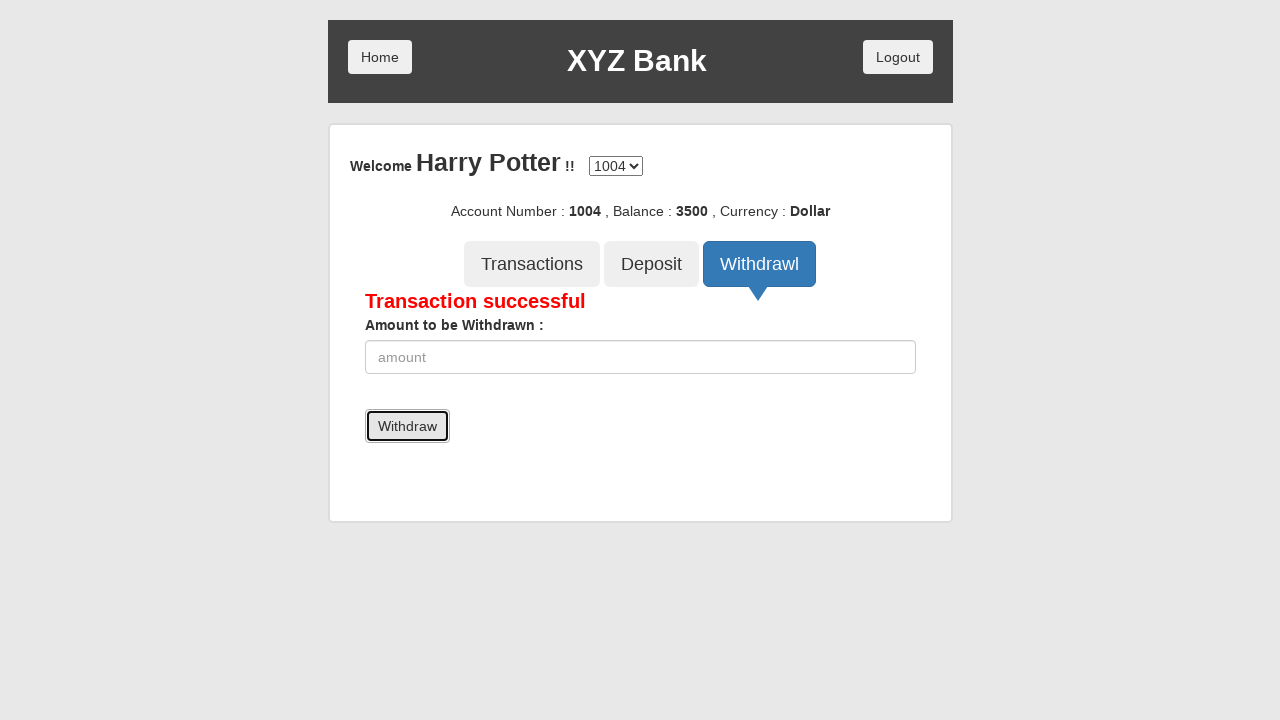

Selected account at index 1 on #accountSelect
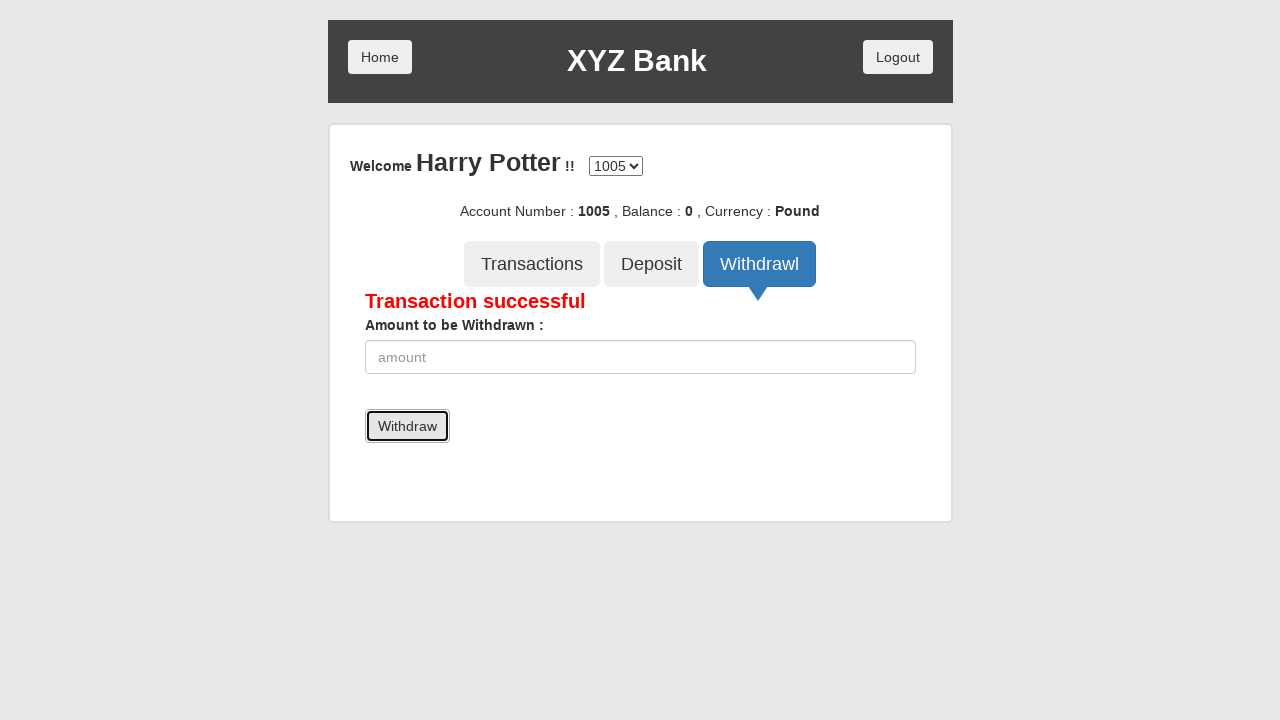

Waited for account selection to complete
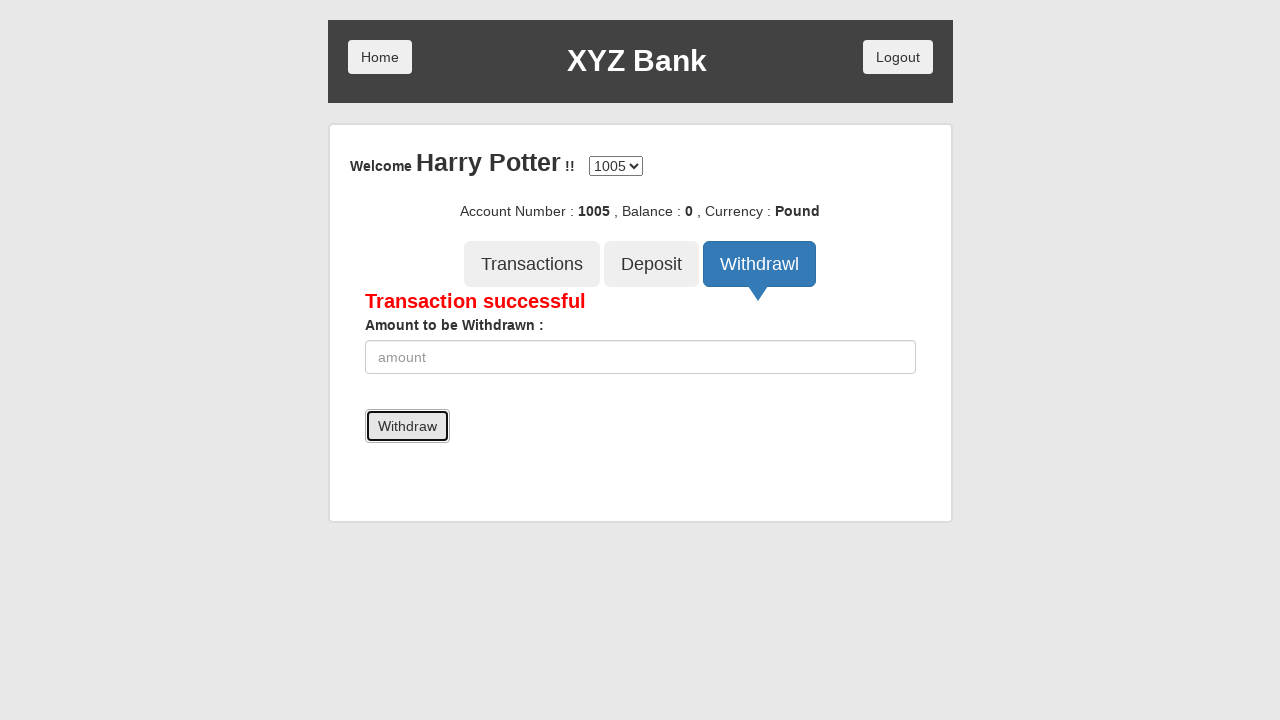

Clicked Deposit button at (652, 264) on xpath=/html/body/div/div/div[2]/div/div[3]/button[2]
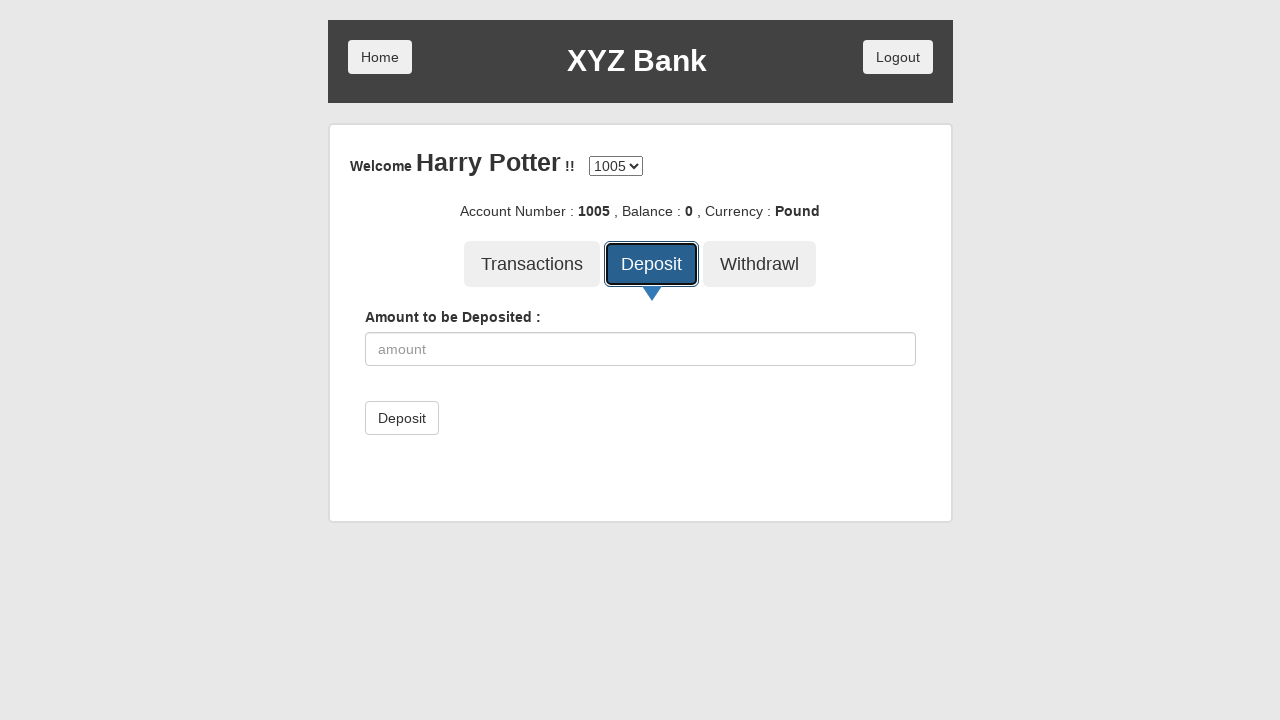

Entered deposit amount: 5000 on xpath=/html/body/div/div/div[2]/div/div[4]/div/form/div/input
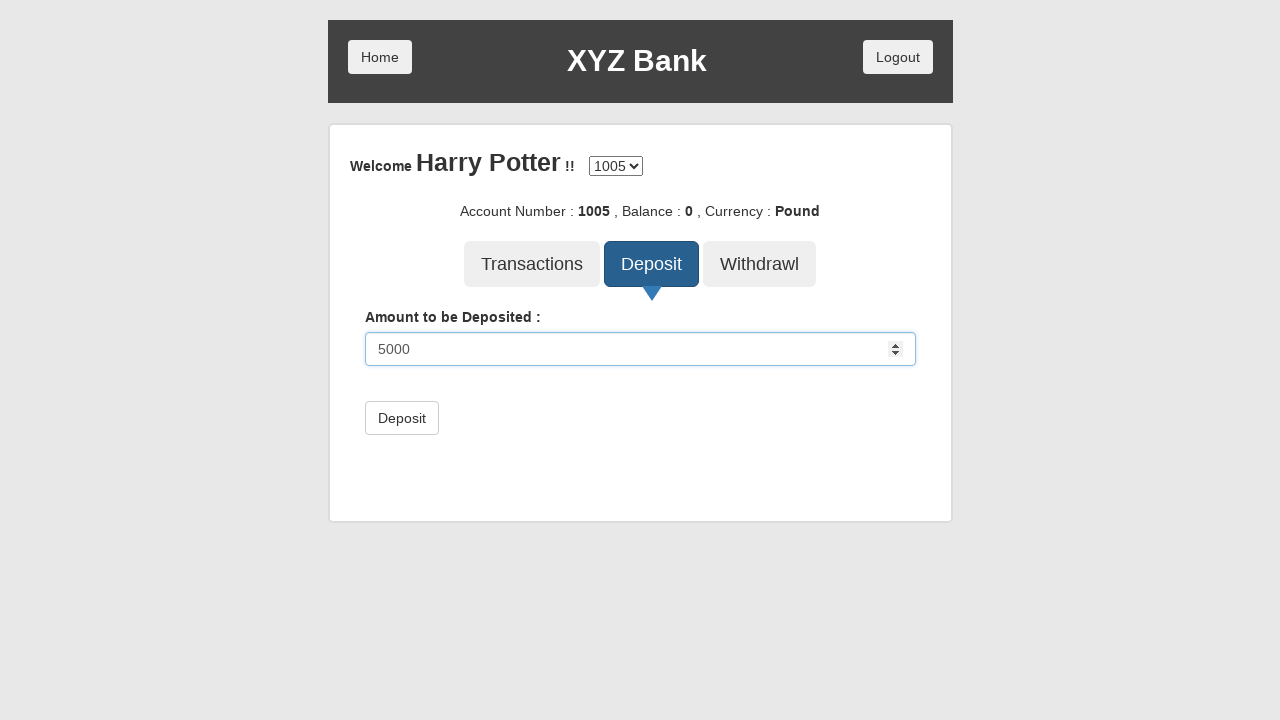

Submitted deposit transaction at (402, 418) on xpath=/html/body/div/div/div[2]/div/div[4]/div/form/button
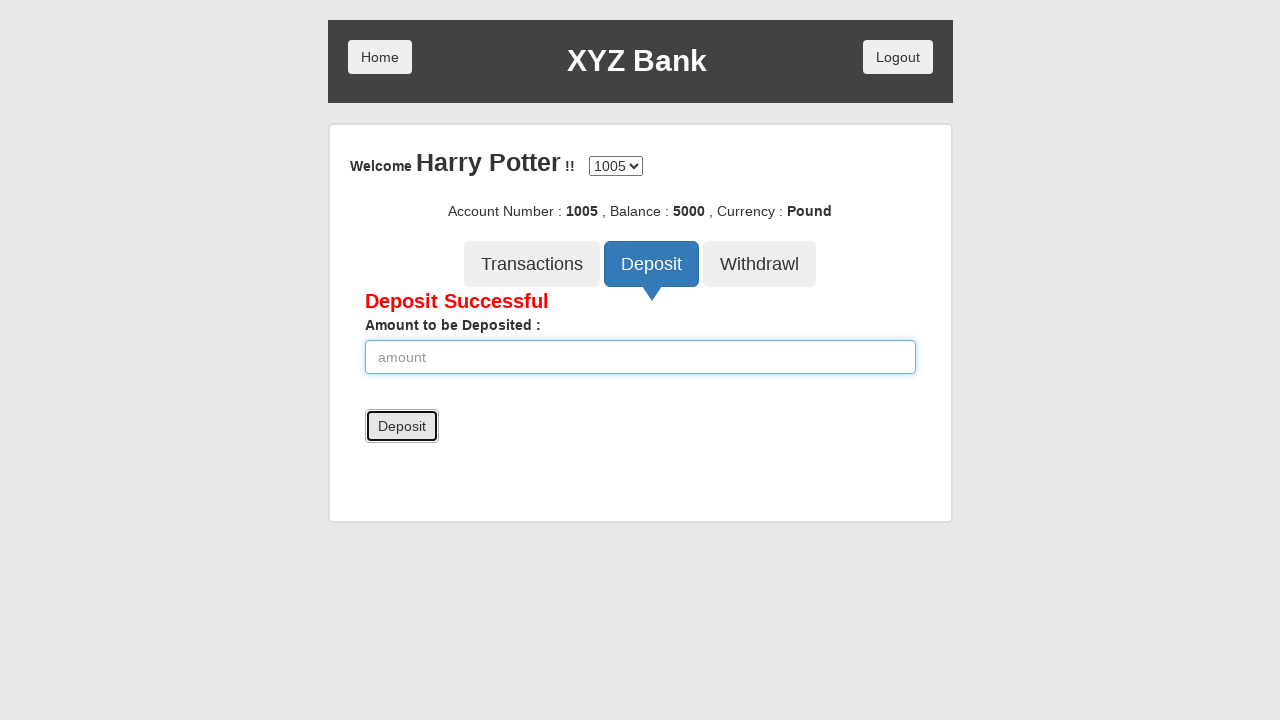

Waited for deposit to complete
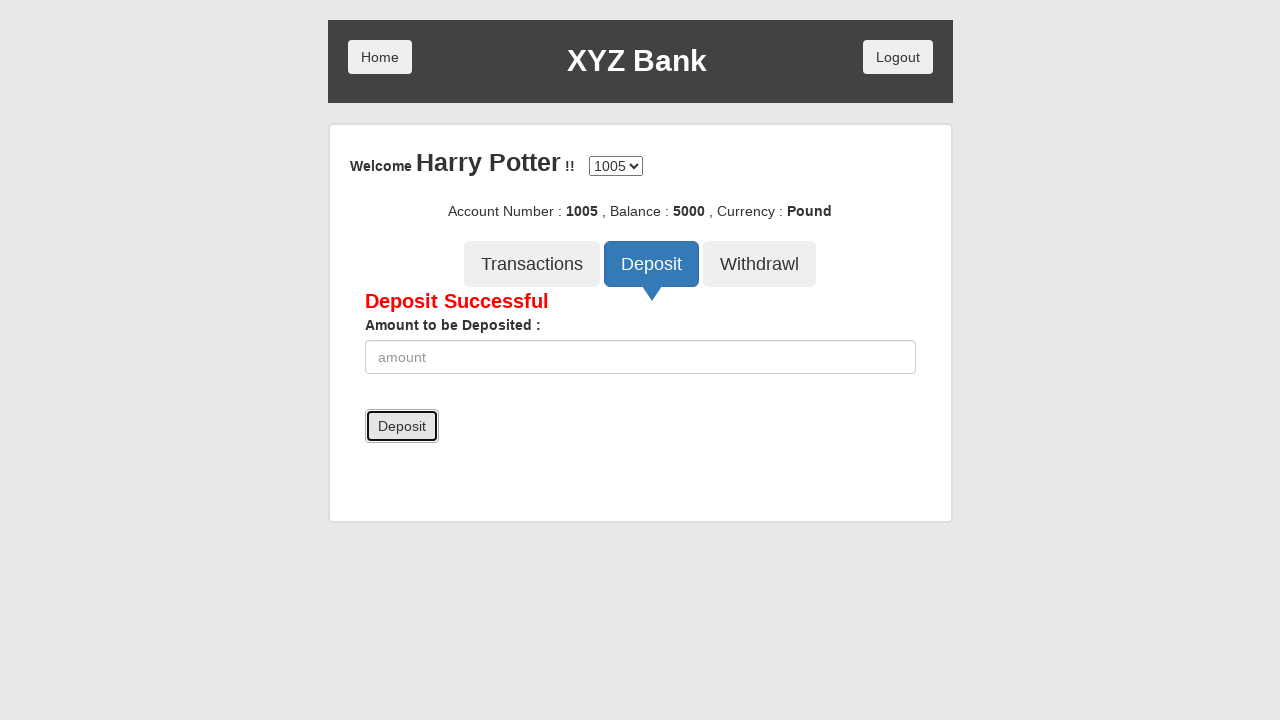

Clicked Withdrawal button at (760, 264) on xpath=/html/body/div/div/div[2]/div/div[3]/button[3]
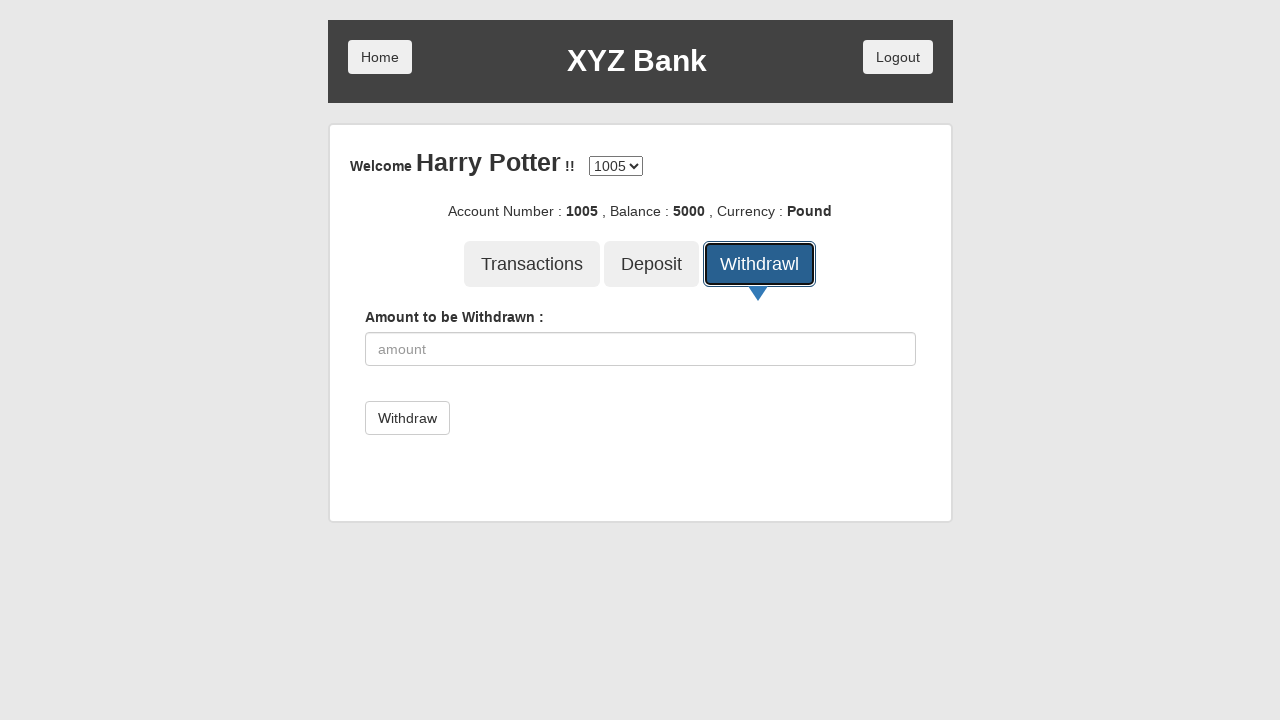

Waited for withdrawal form to load
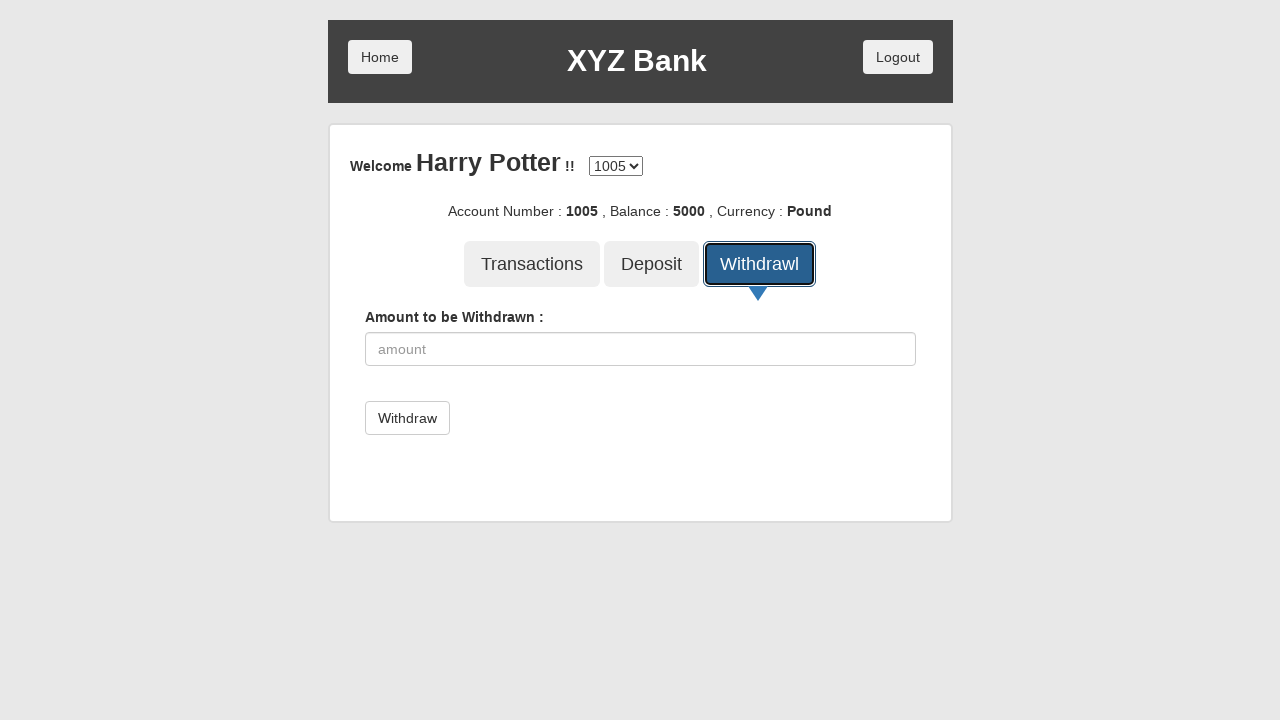

Entered withdrawal amount: 1500 on xpath=/html/body/div/div/div[2]/div/div[4]/div/form/div/input
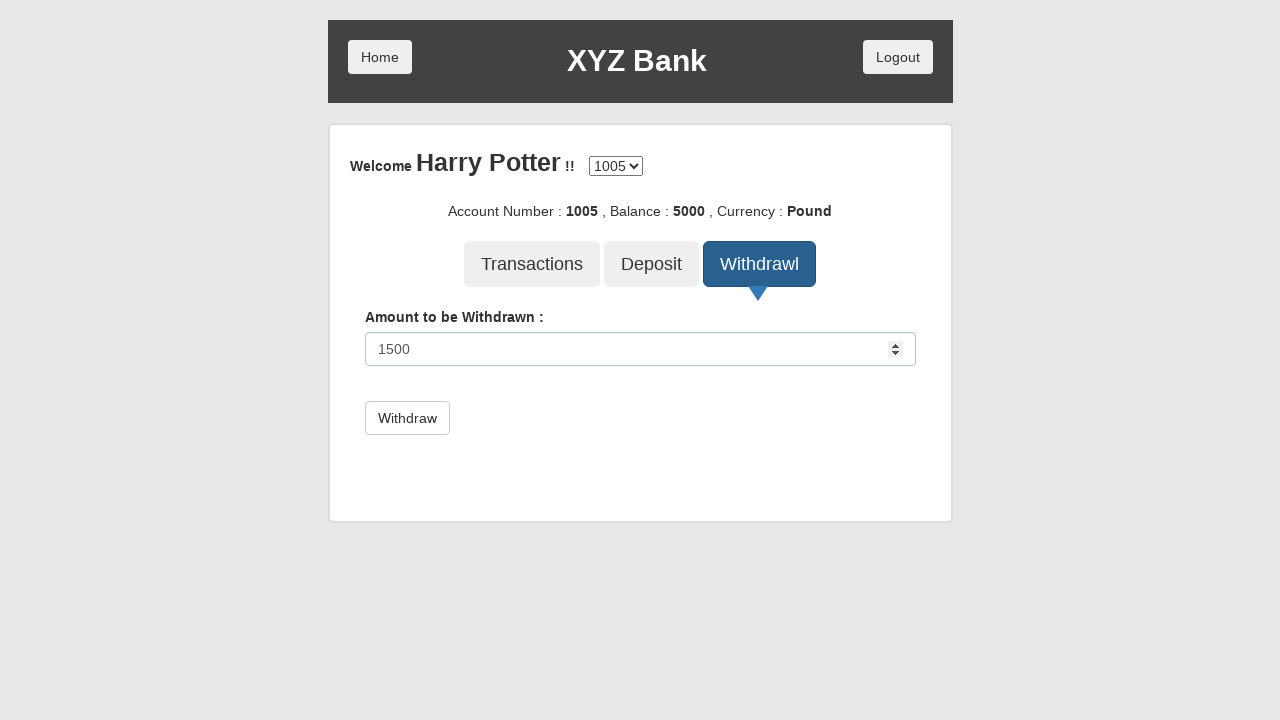

Submitted withdrawal transaction at (407, 418) on xpath=/html/body/div/div/div[2]/div/div[4]/div/form/button
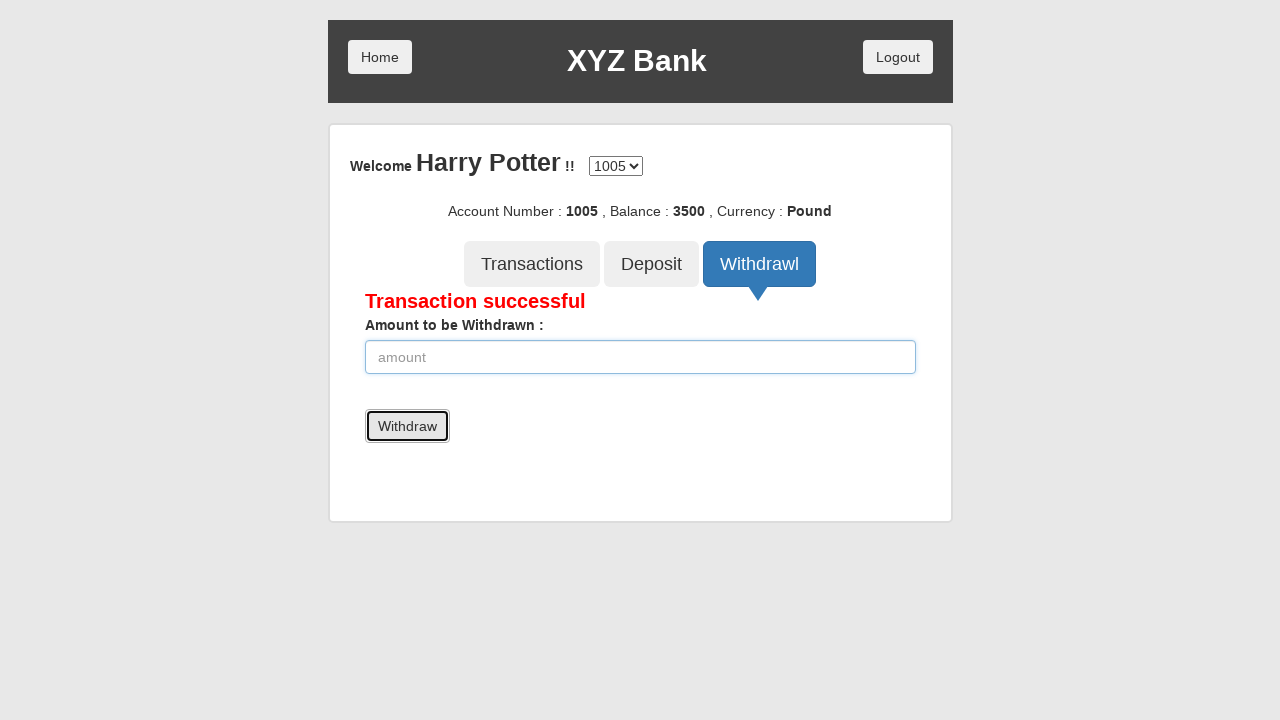

Retrieved current balance: 3500
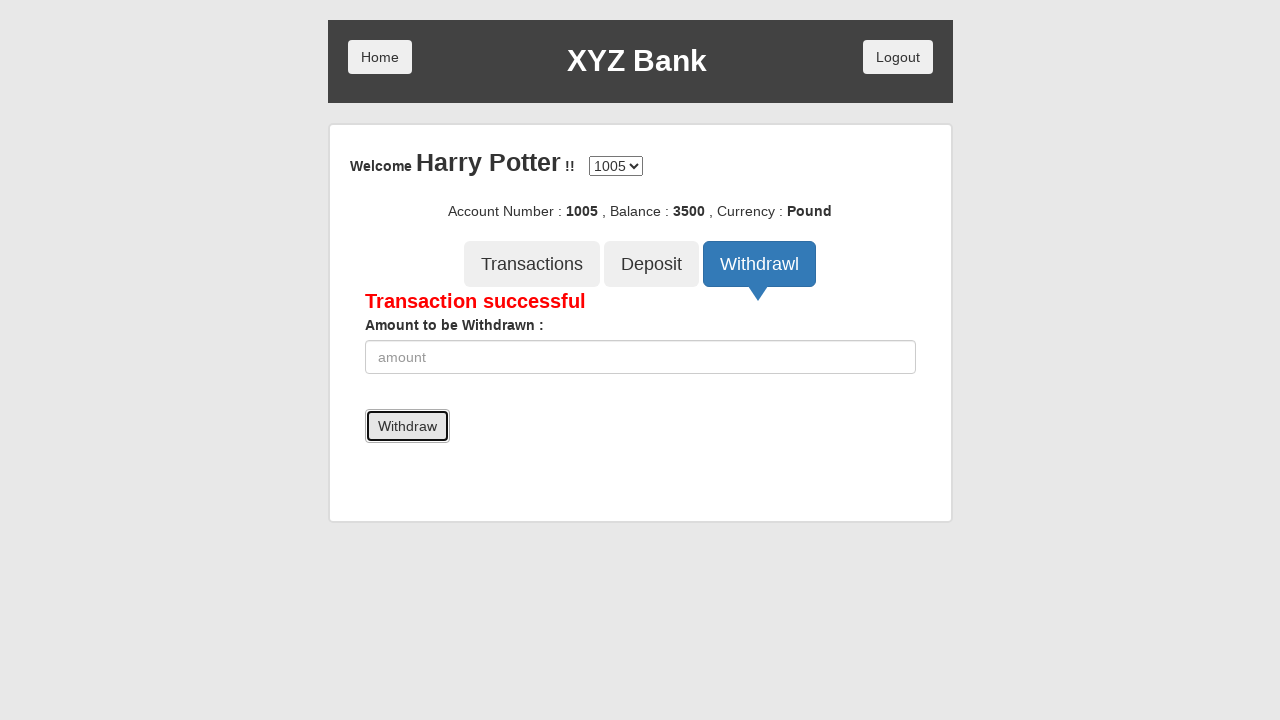

Verified balance is correct: 3500 == 3500
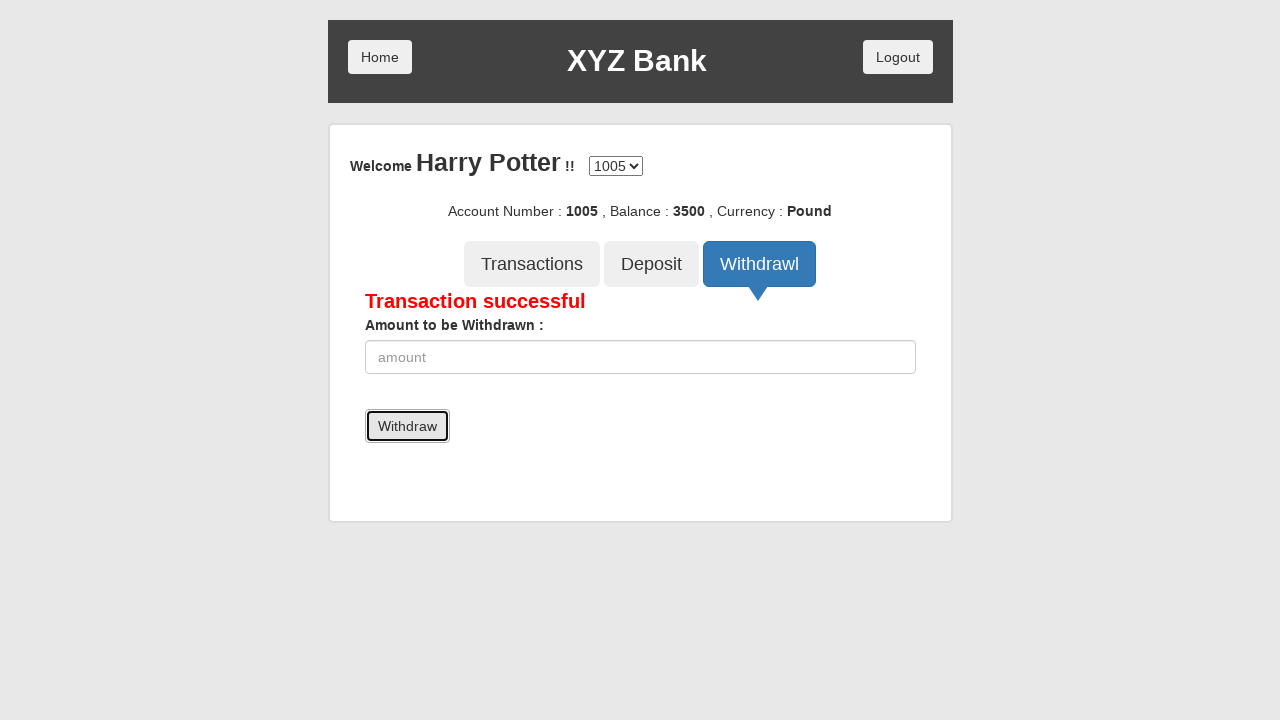

Waited before processing next account
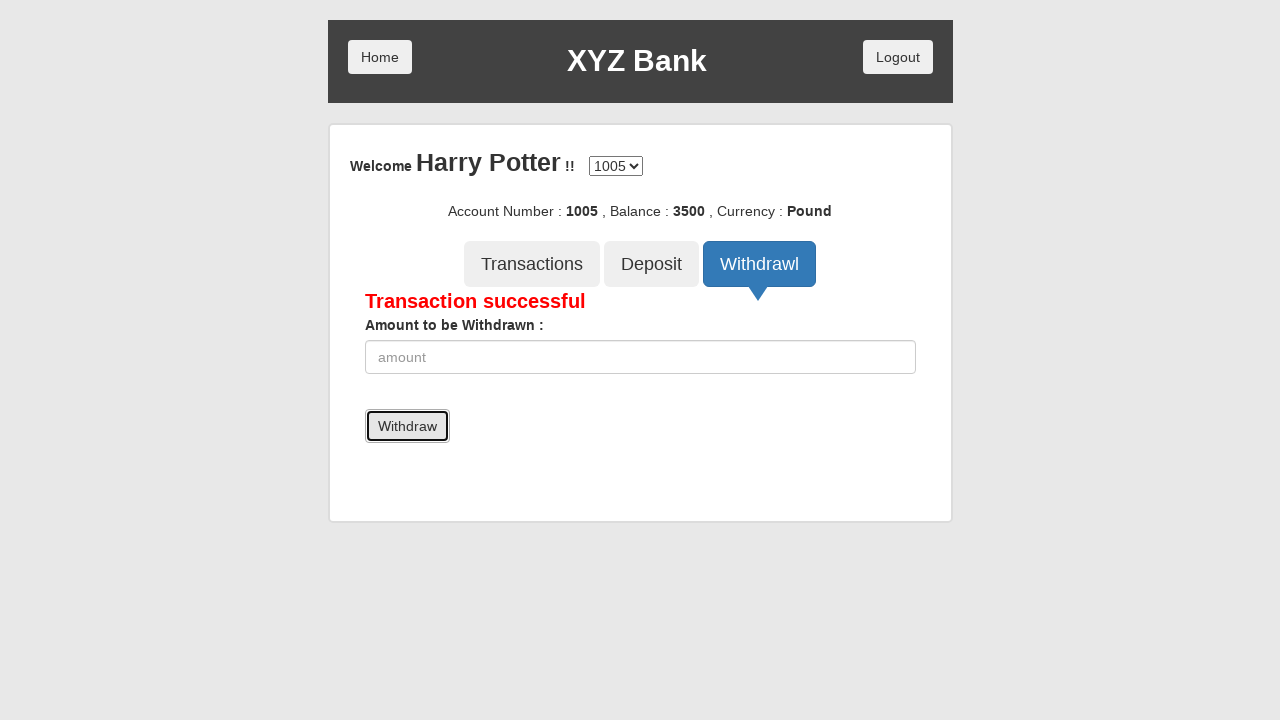

Selected account at index 2 on #accountSelect
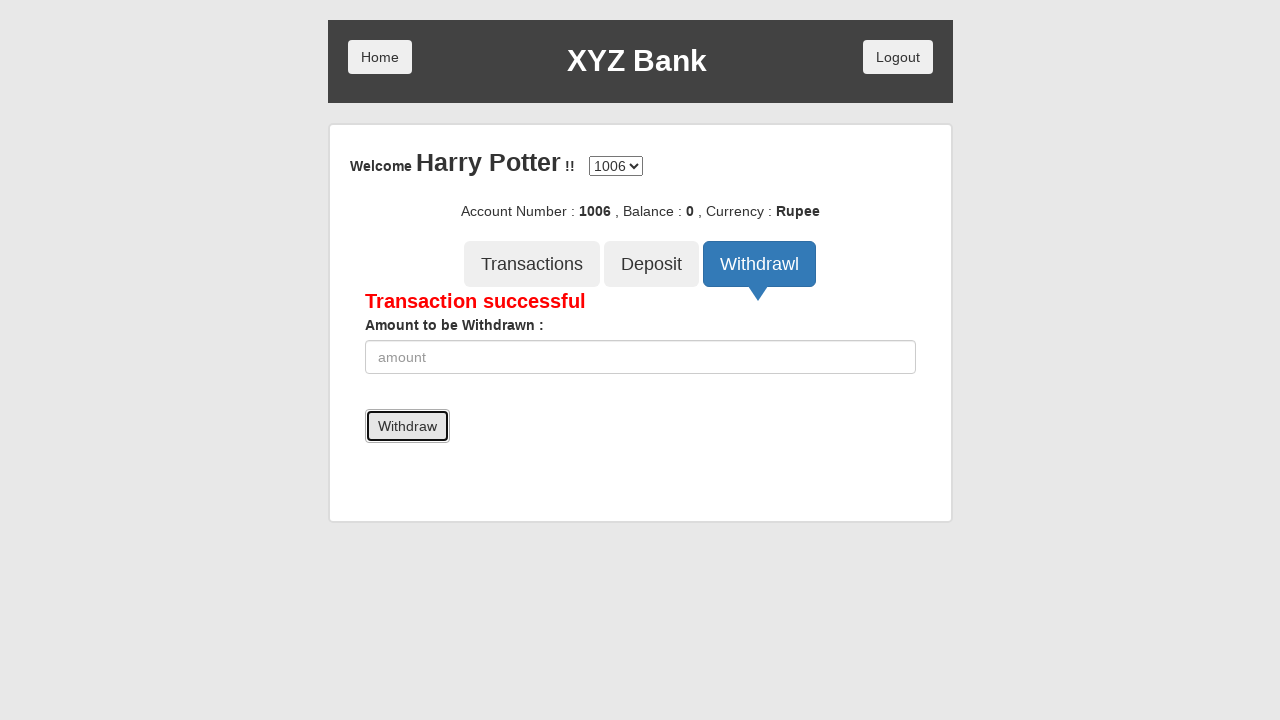

Waited for account selection to complete
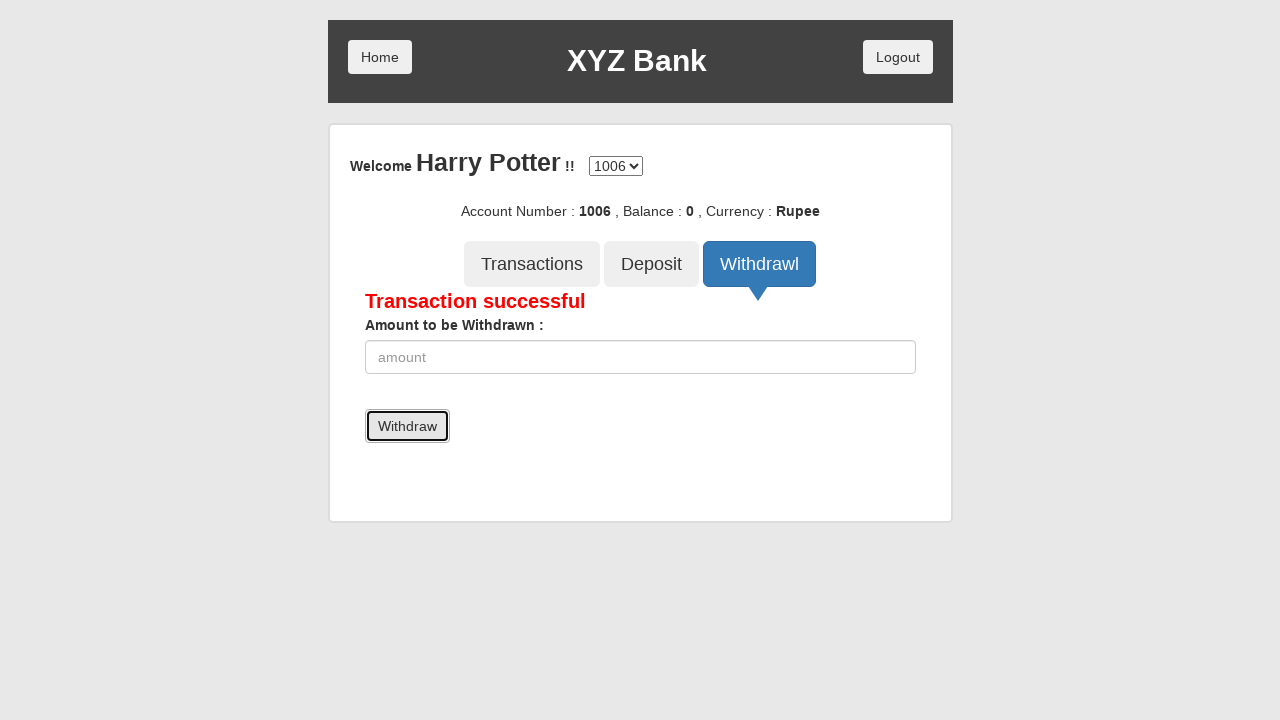

Clicked Deposit button at (652, 264) on xpath=/html/body/div/div/div[2]/div/div[3]/button[2]
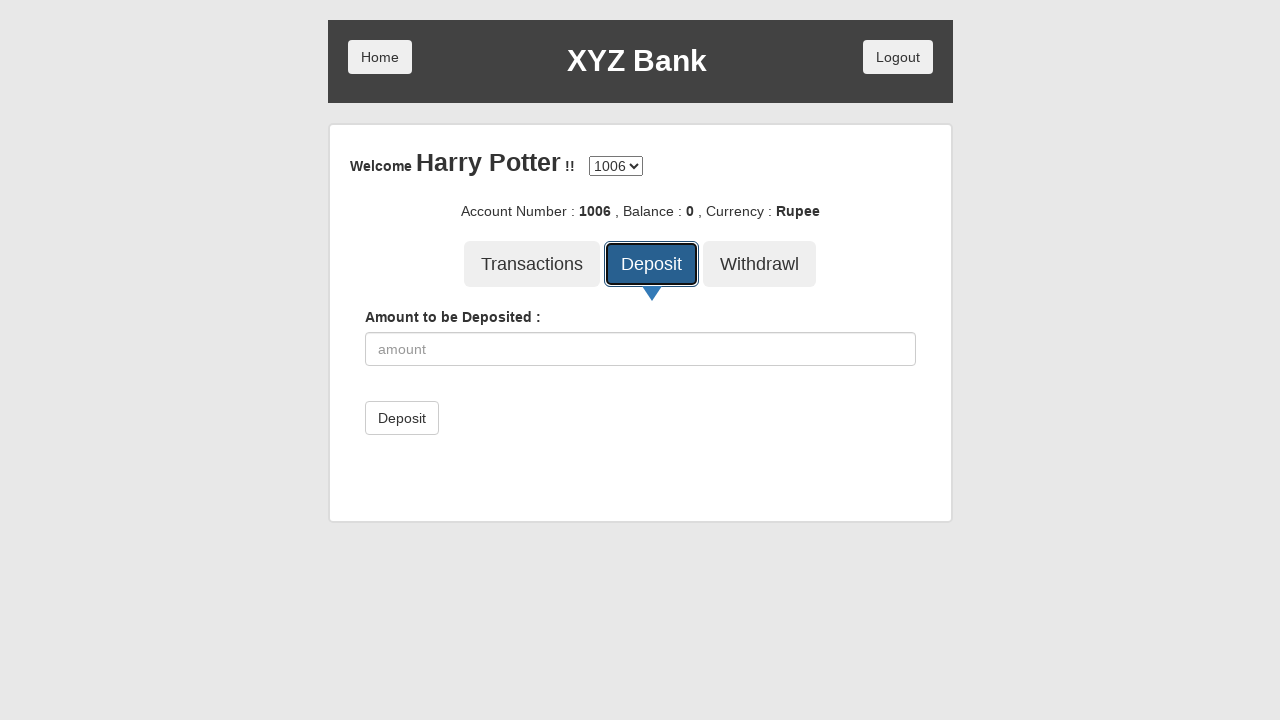

Entered deposit amount: 5000 on xpath=/html/body/div/div/div[2]/div/div[4]/div/form/div/input
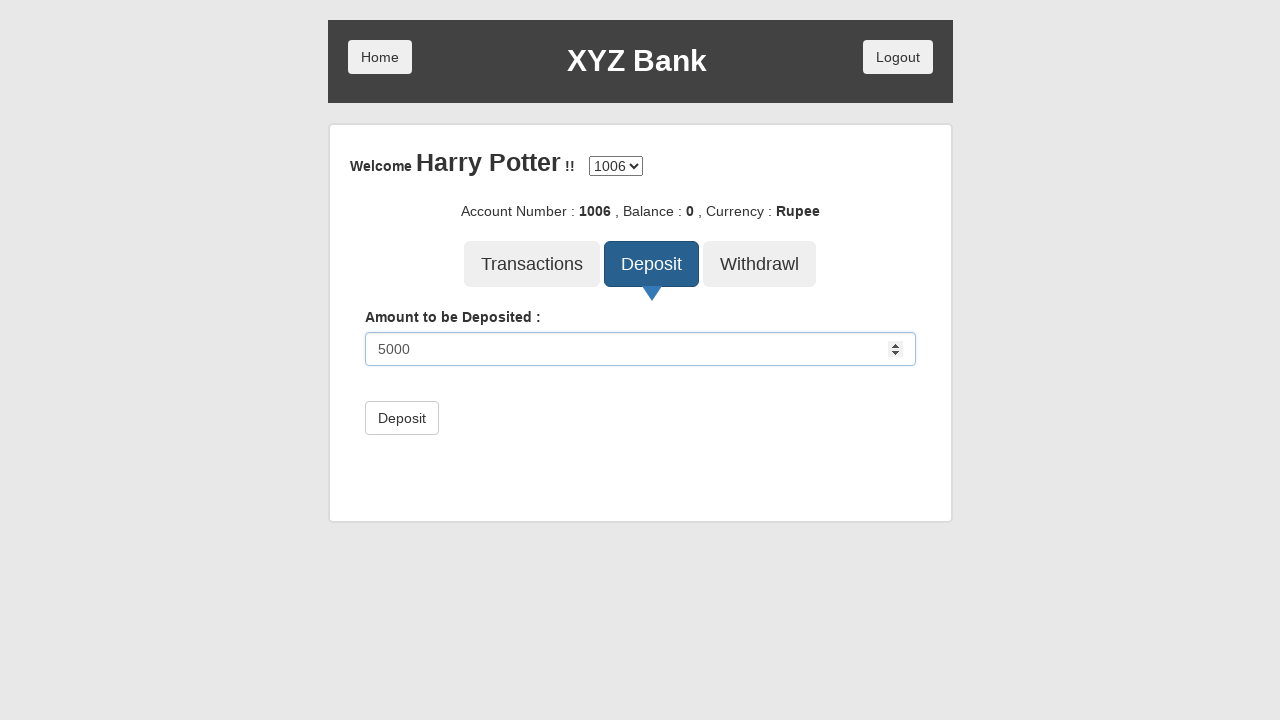

Submitted deposit transaction at (402, 418) on xpath=/html/body/div/div/div[2]/div/div[4]/div/form/button
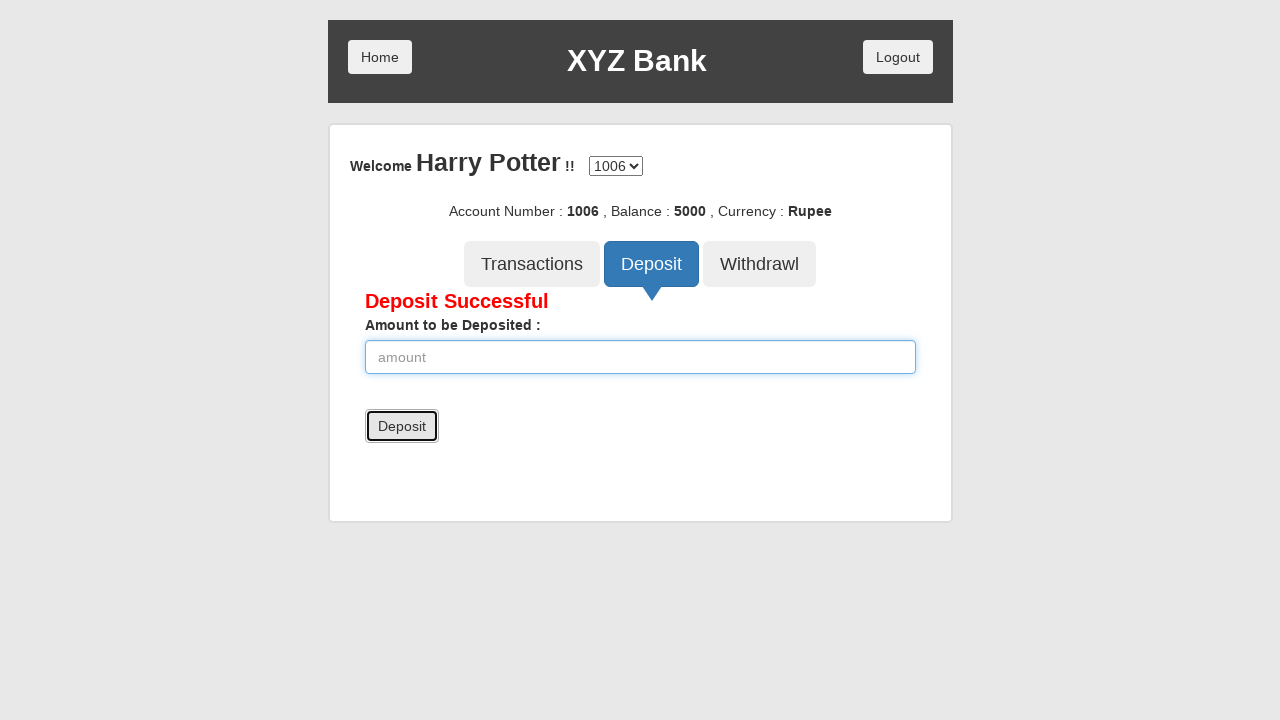

Waited for deposit to complete
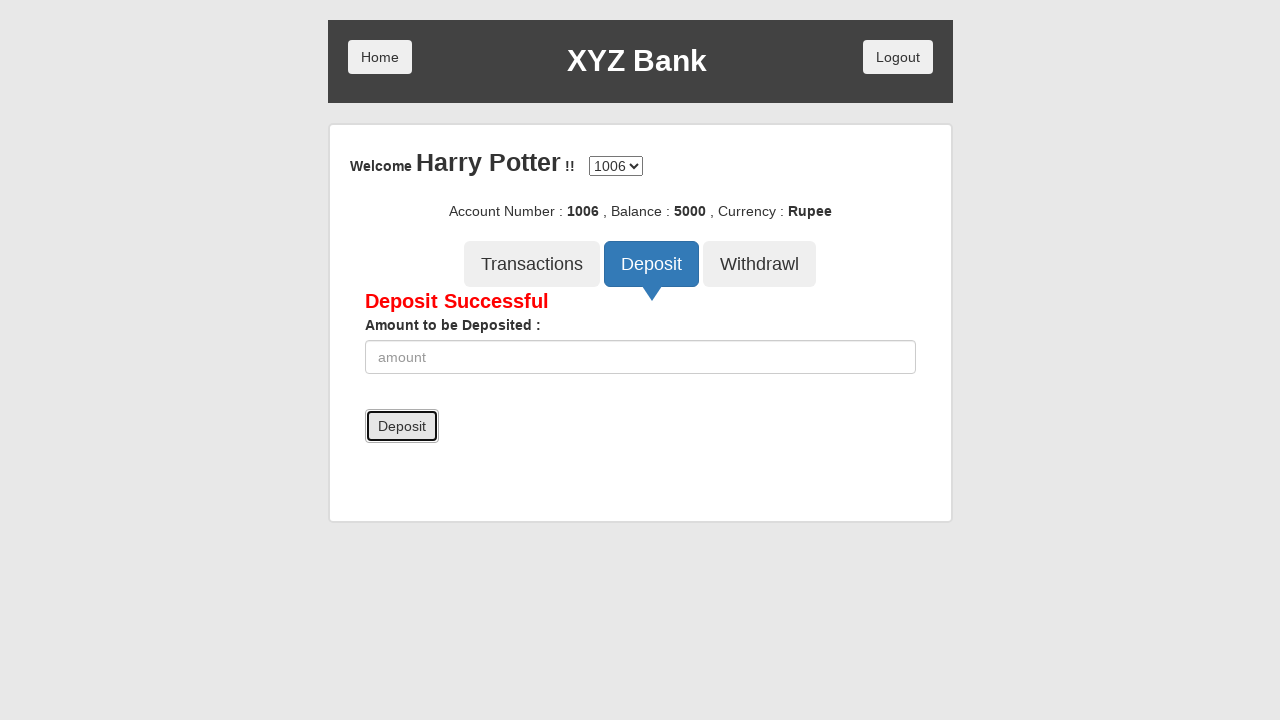

Clicked Withdrawal button at (760, 264) on xpath=/html/body/div/div/div[2]/div/div[3]/button[3]
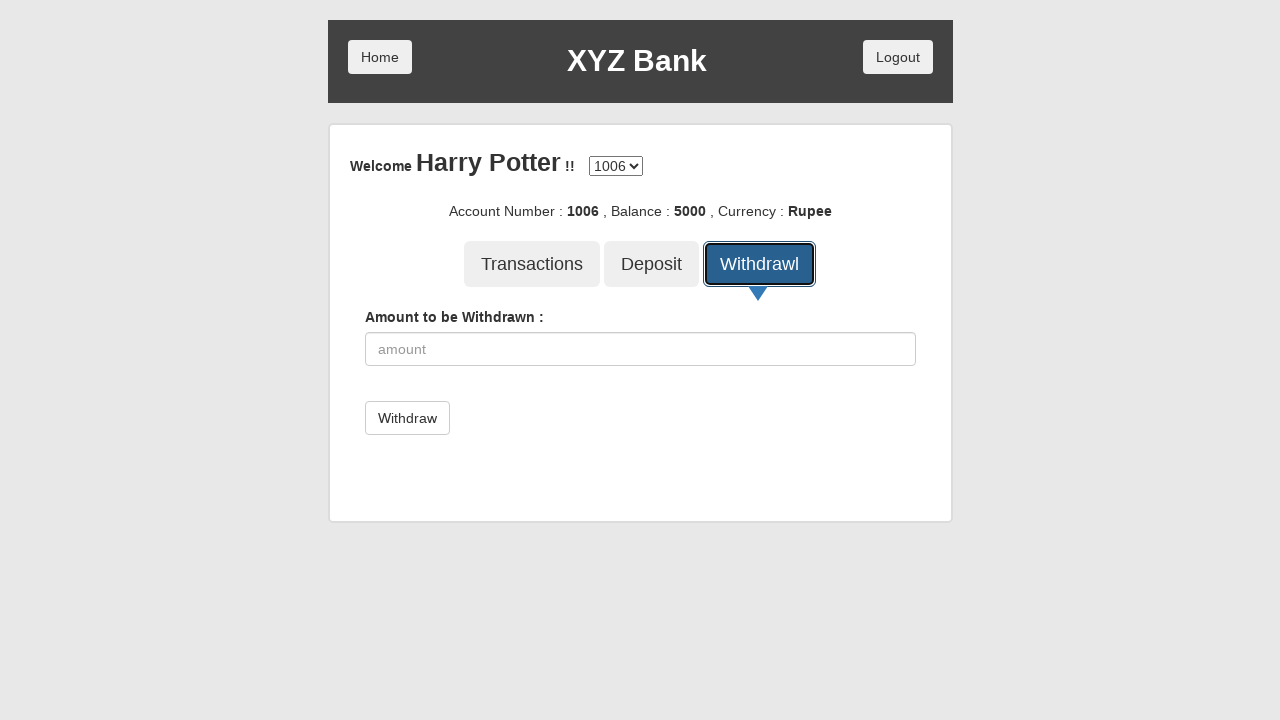

Waited for withdrawal form to load
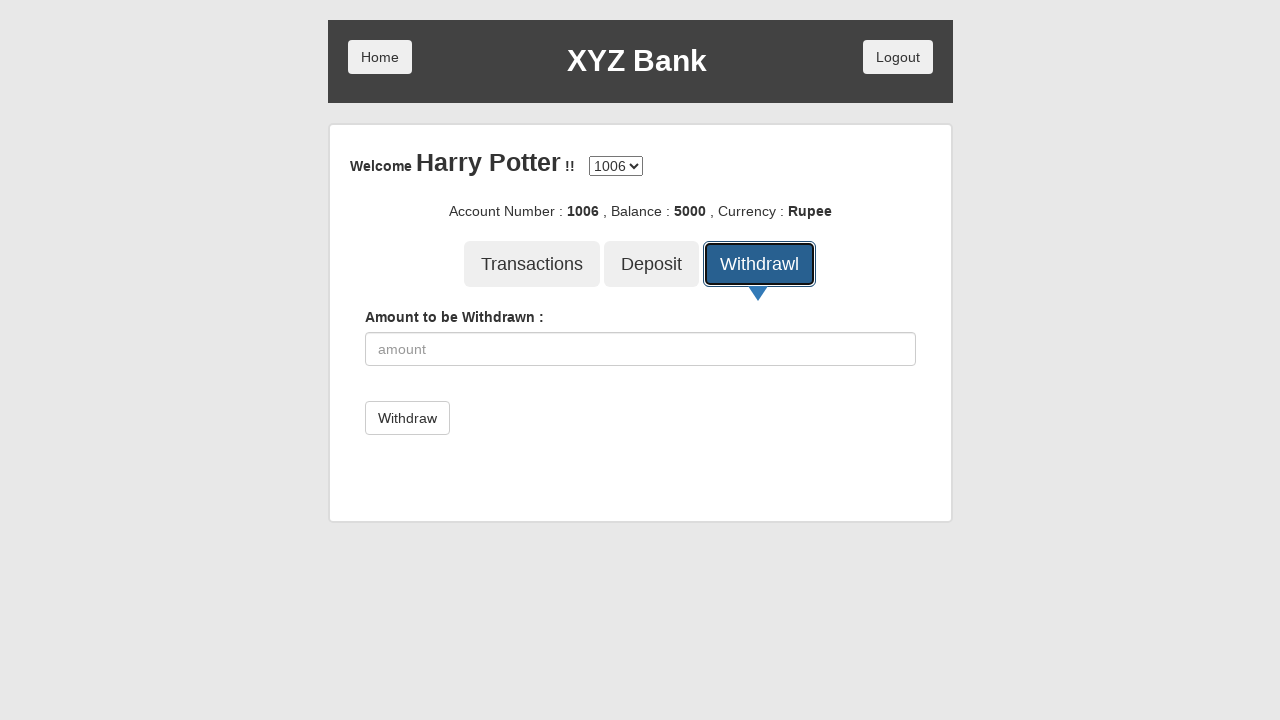

Entered withdrawal amount: 1500 on xpath=/html/body/div/div/div[2]/div/div[4]/div/form/div/input
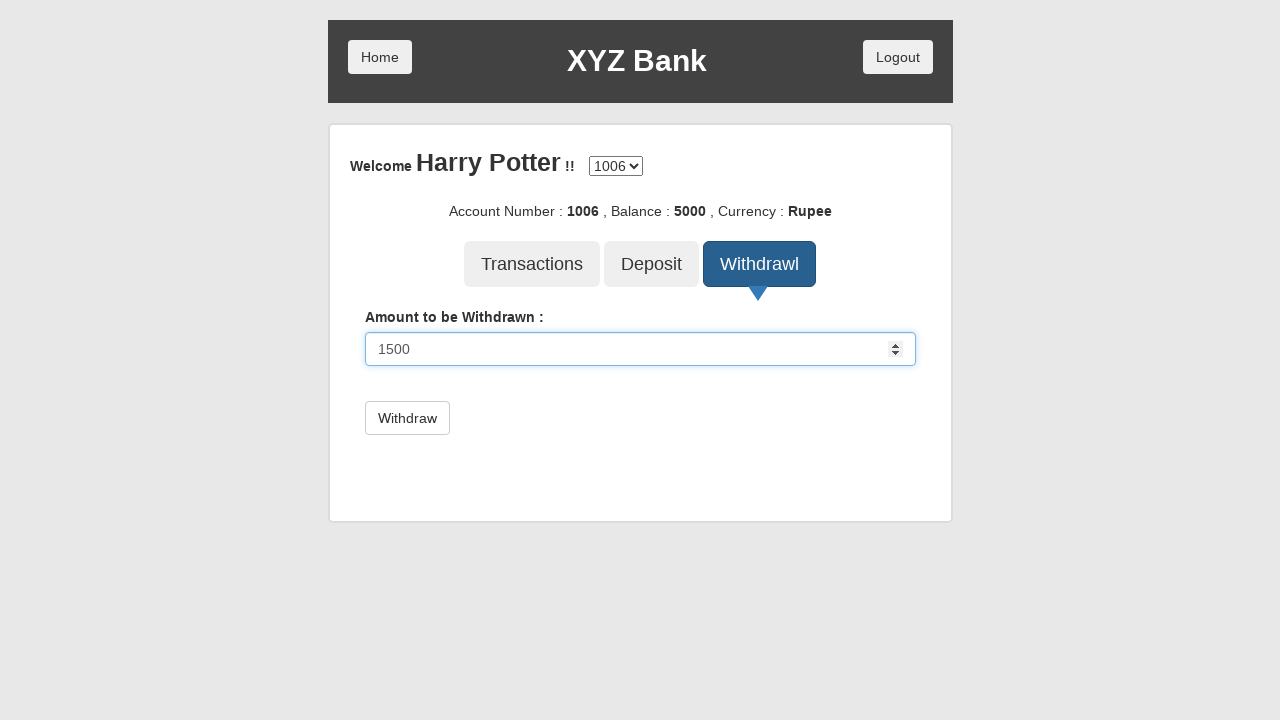

Submitted withdrawal transaction at (407, 418) on xpath=/html/body/div/div/div[2]/div/div[4]/div/form/button
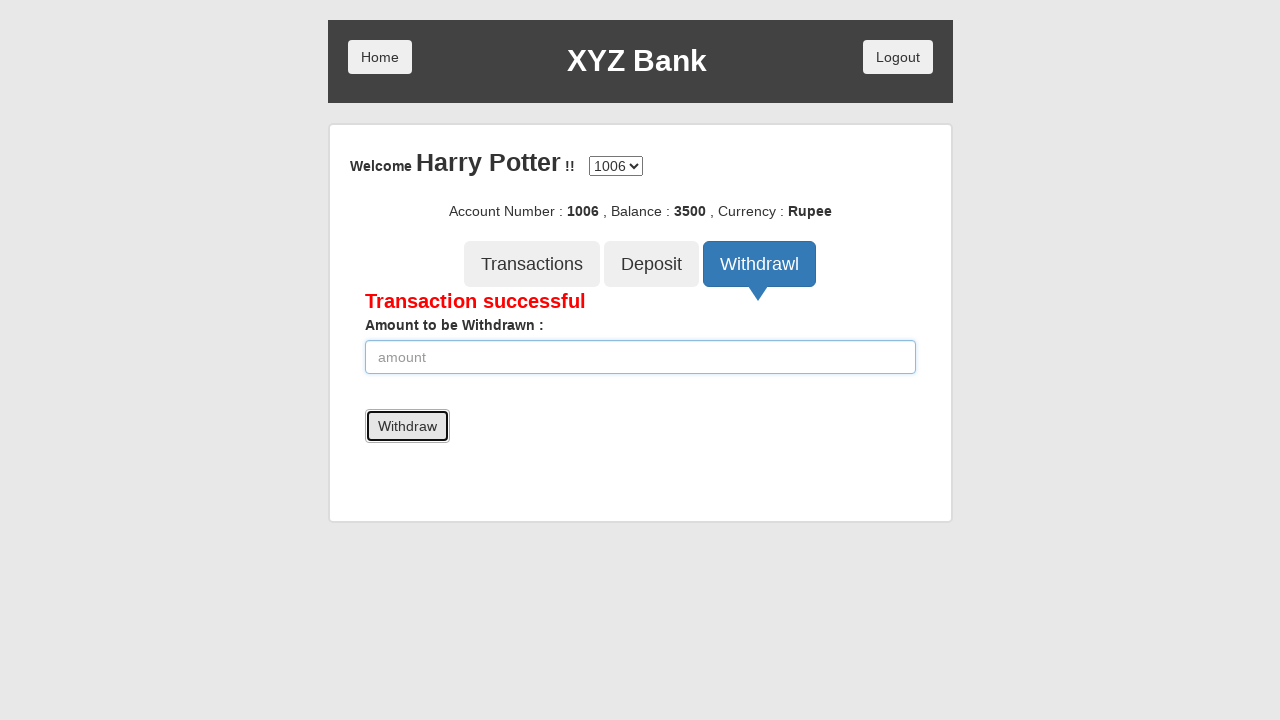

Retrieved current balance: 3500
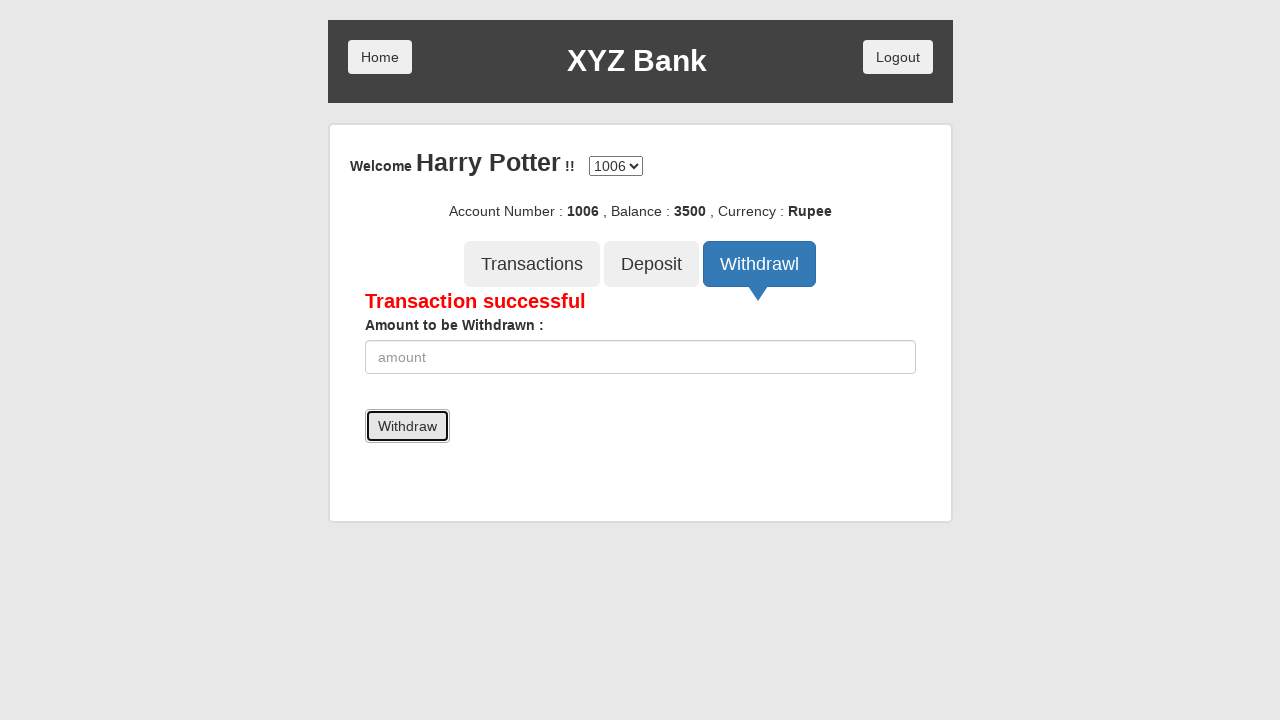

Verified balance is correct: 3500 == 3500
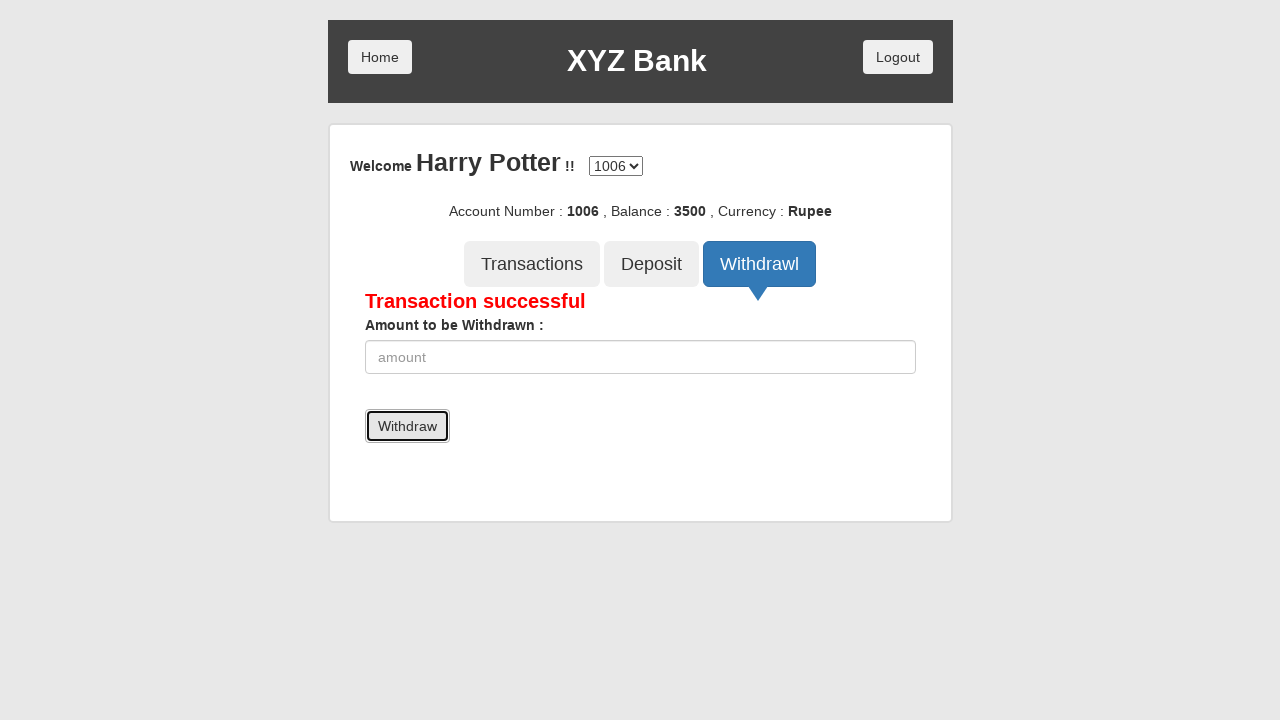

Waited before processing next account
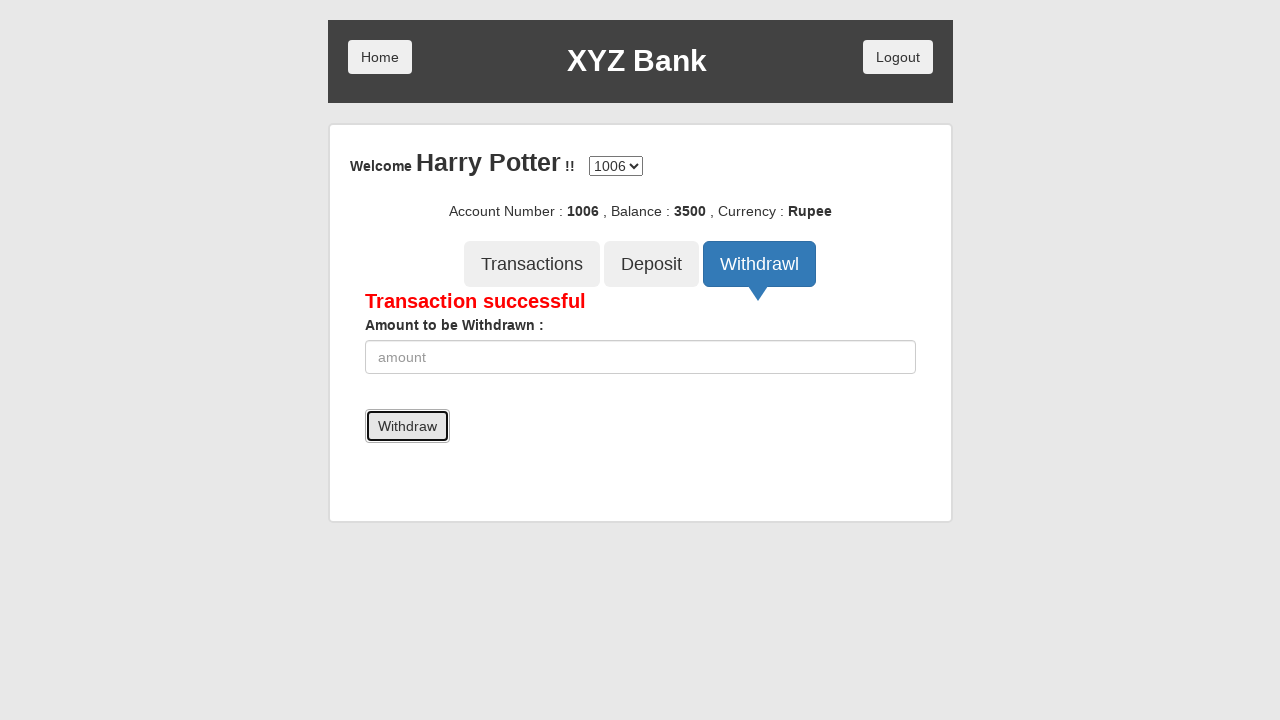

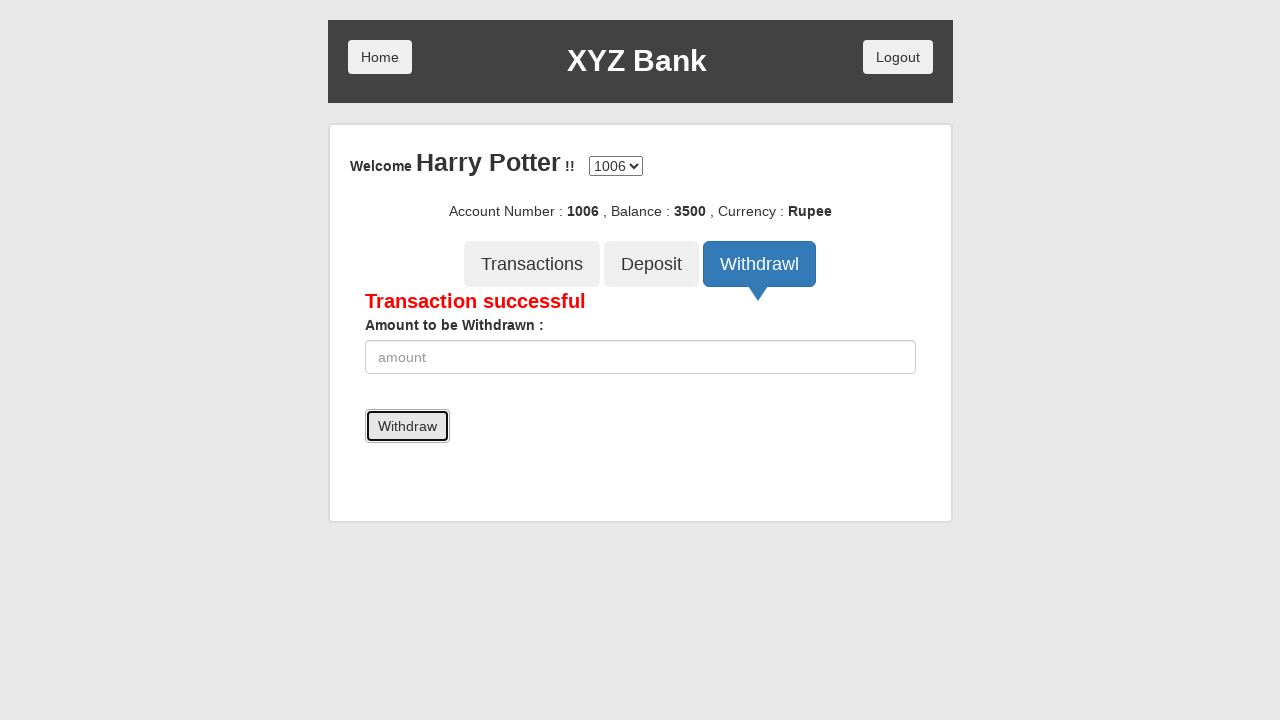